Tests date picker functionality by opening a calendar widget, navigating to a specific month/year, and selecting a date

Starting URL: http://seleniumpractise.blogspot.com/2016/08/how-to-handle-calendar-in-selenium.html

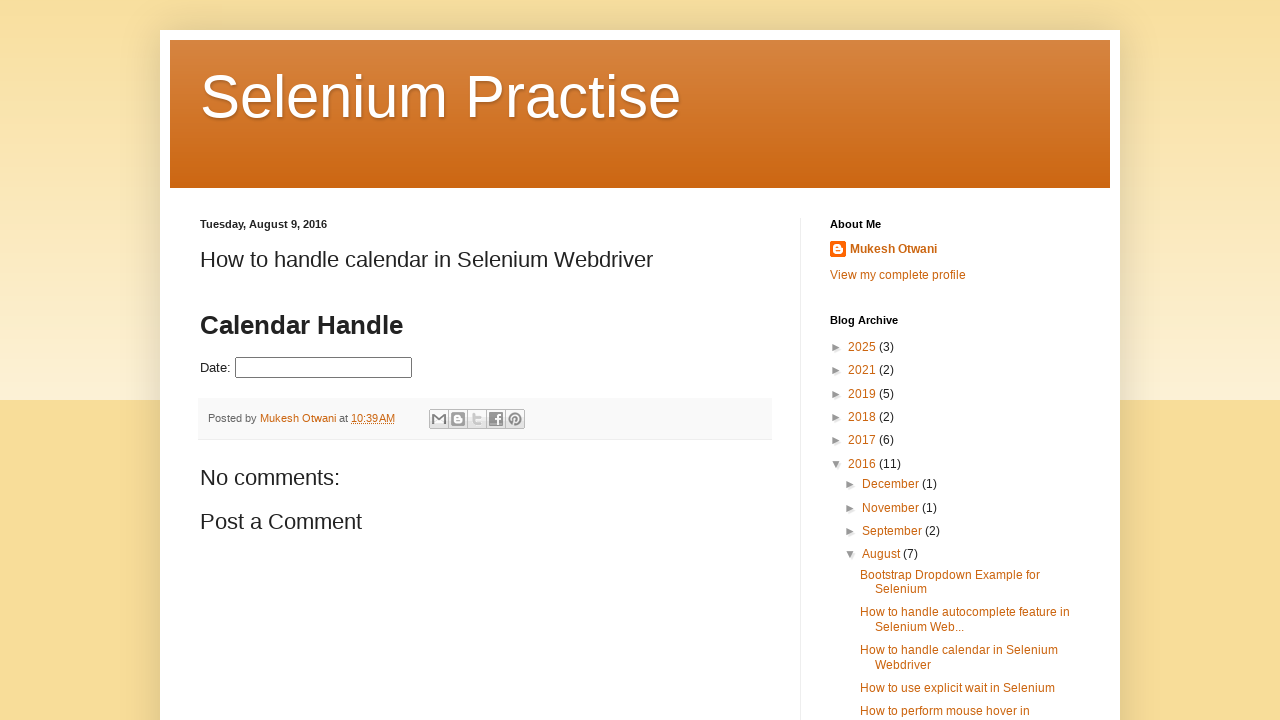

Clicked on datepicker input to open calendar widget at (324, 368) on input#datepicker
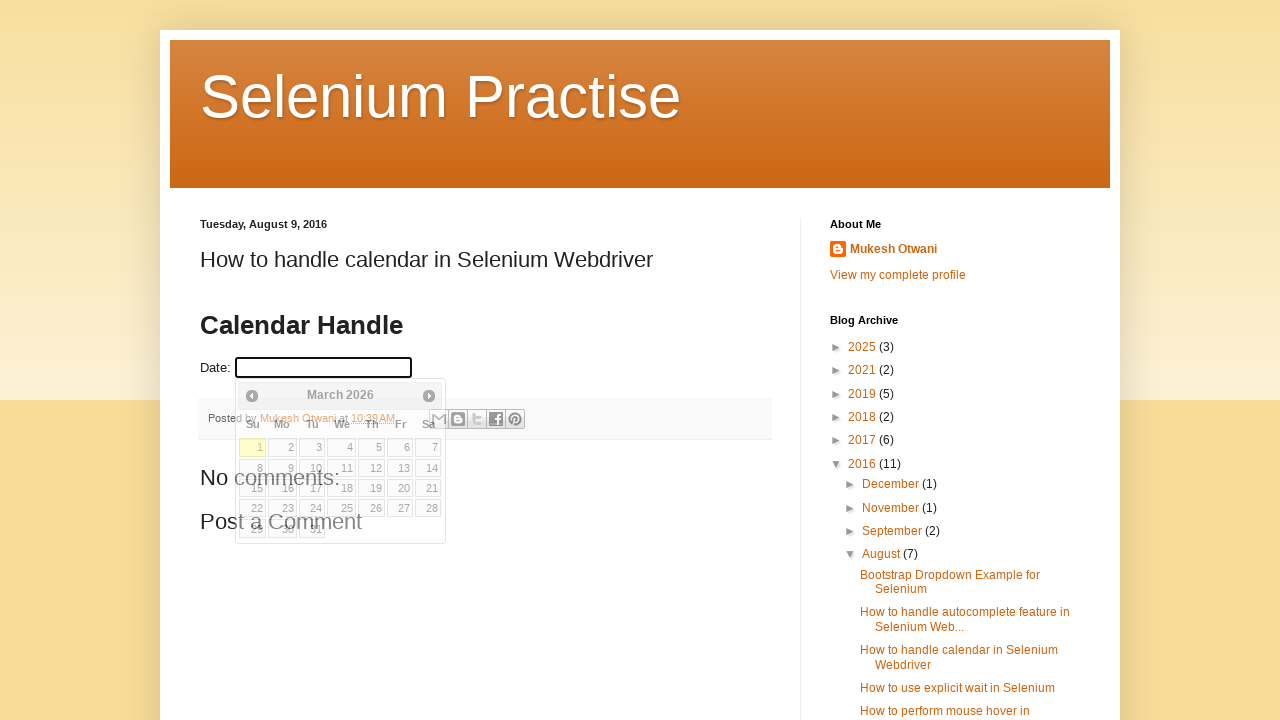

Retrieved current month: March
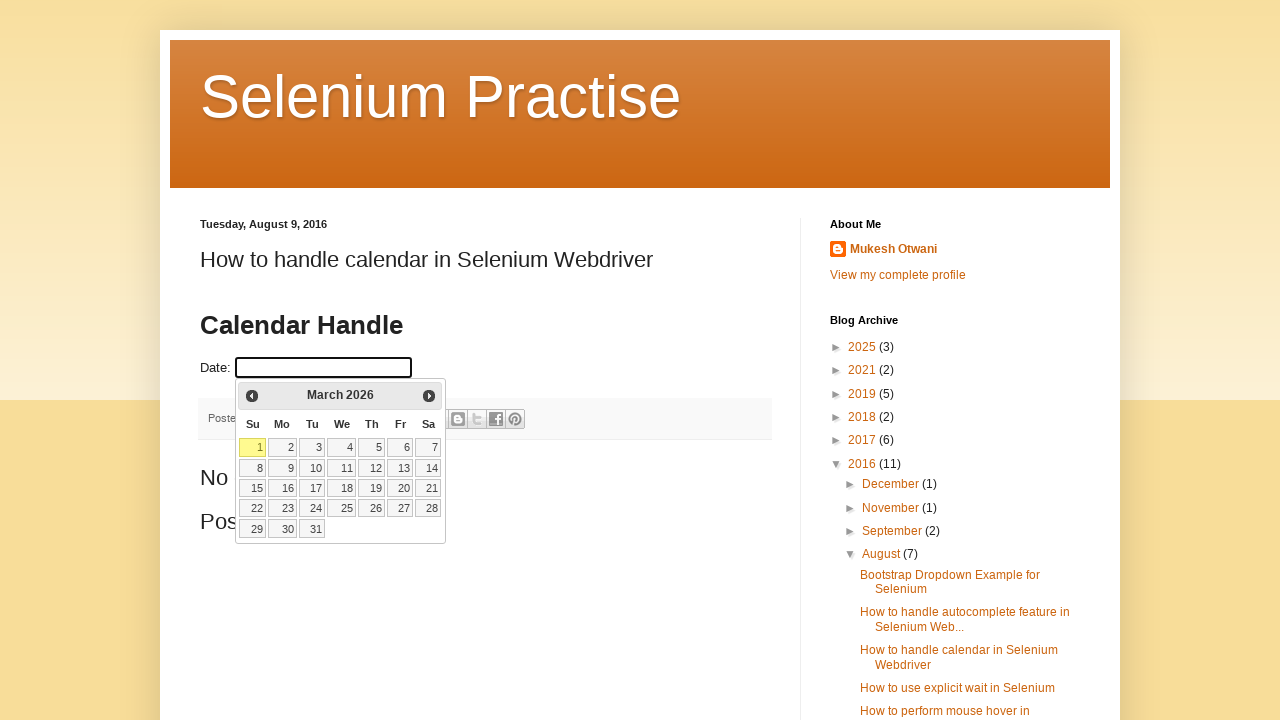

Retrieved current year: 2026
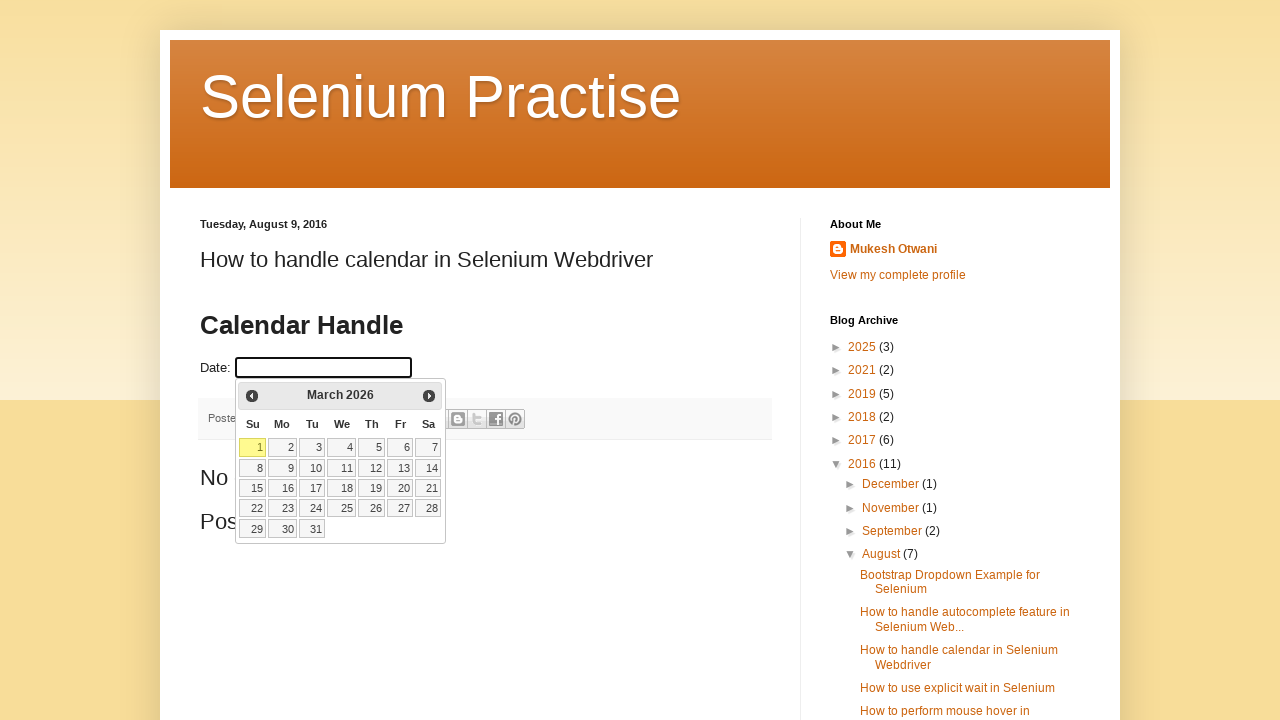

Clicked next button to navigate forward in calendar at (429, 396) on a.ui-datepicker-next
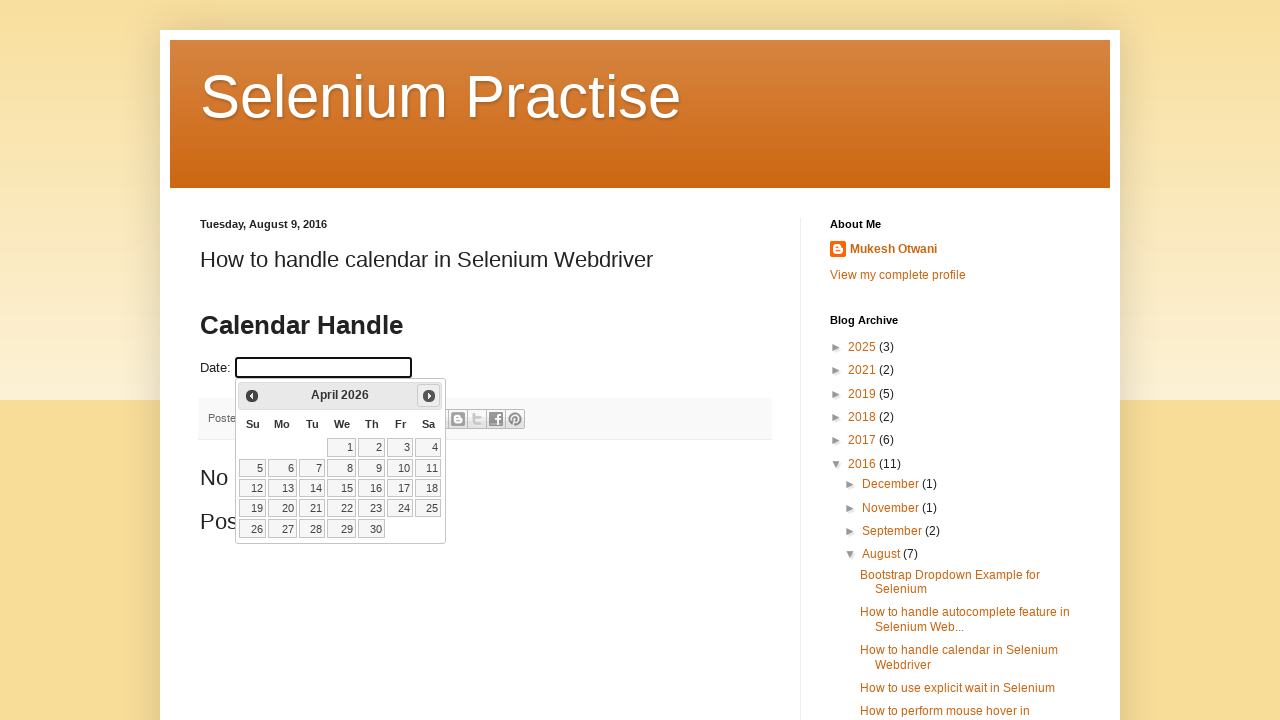

Retrieved current month: April
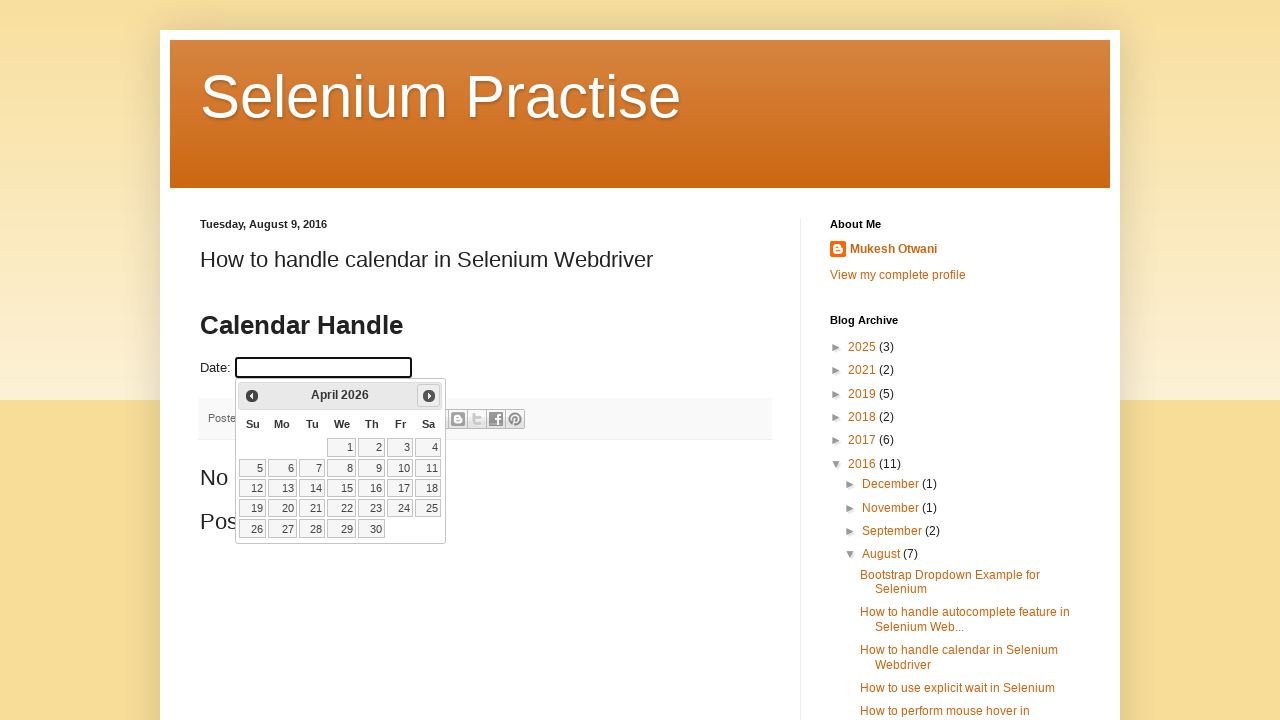

Retrieved current year: 2026
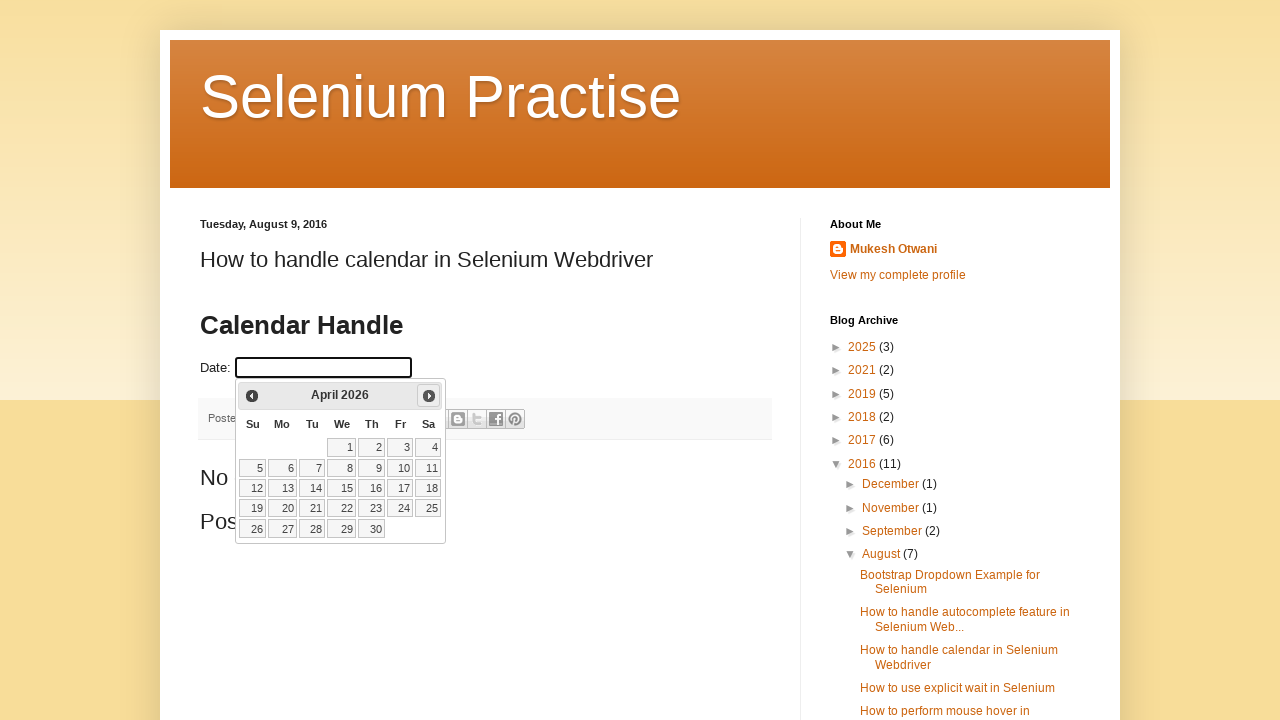

Clicked next button to navigate forward in calendar at (429, 396) on a.ui-datepicker-next
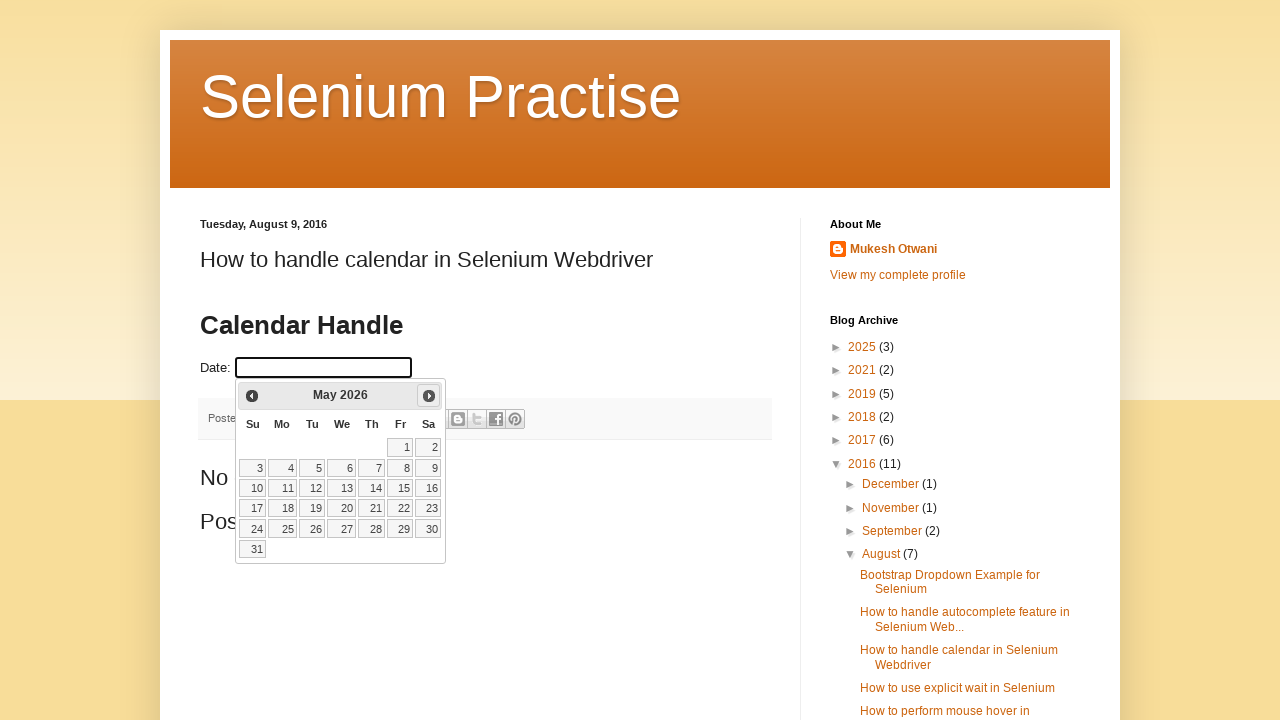

Retrieved current month: May
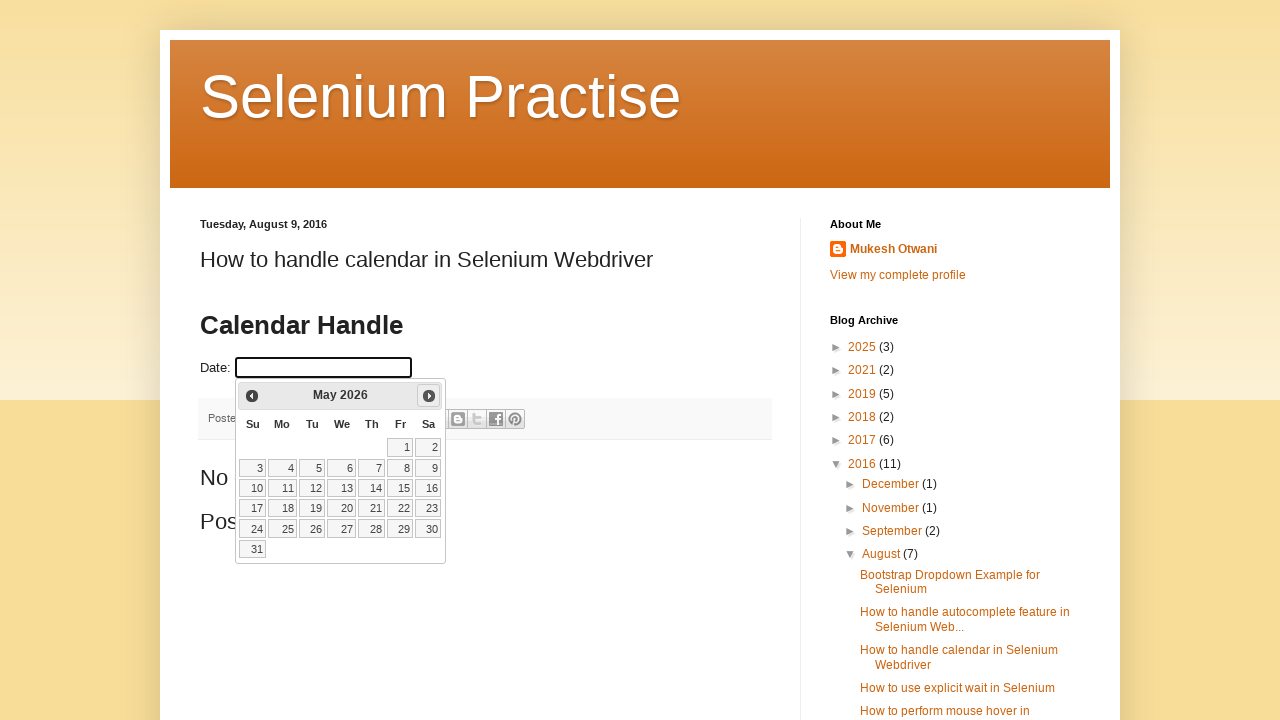

Retrieved current year: 2026
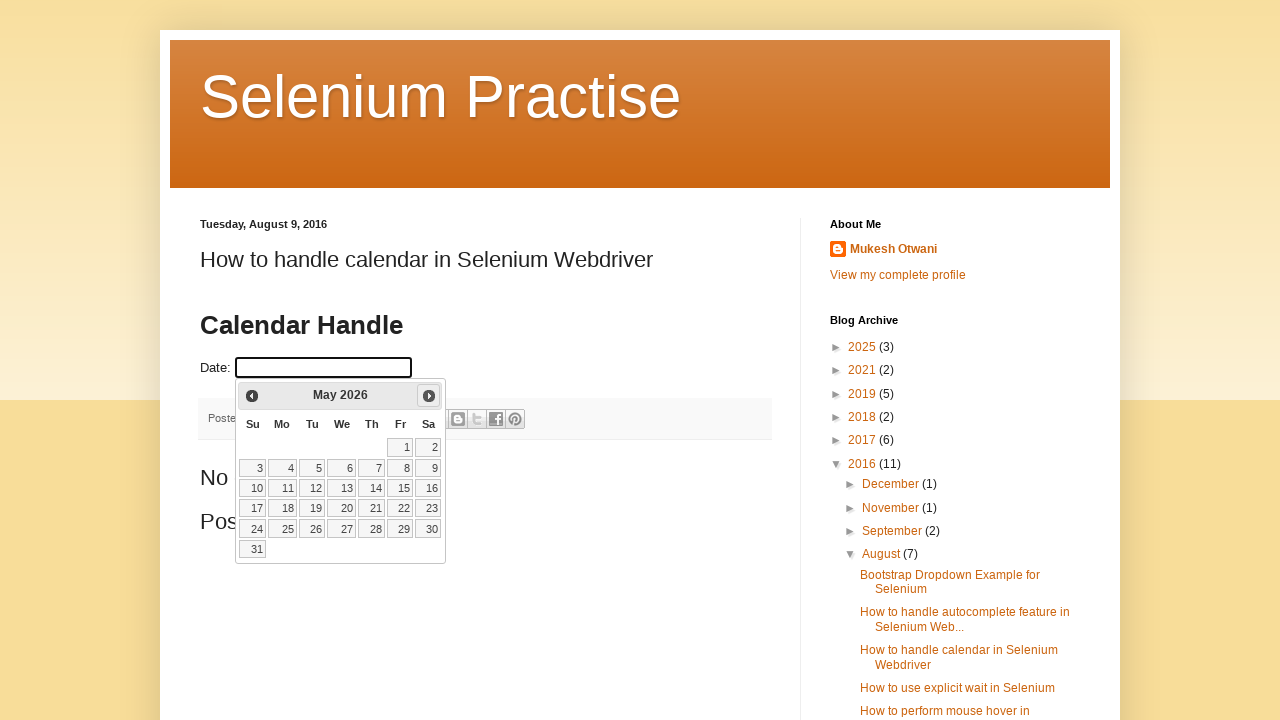

Clicked next button to navigate forward in calendar at (429, 396) on a.ui-datepicker-next
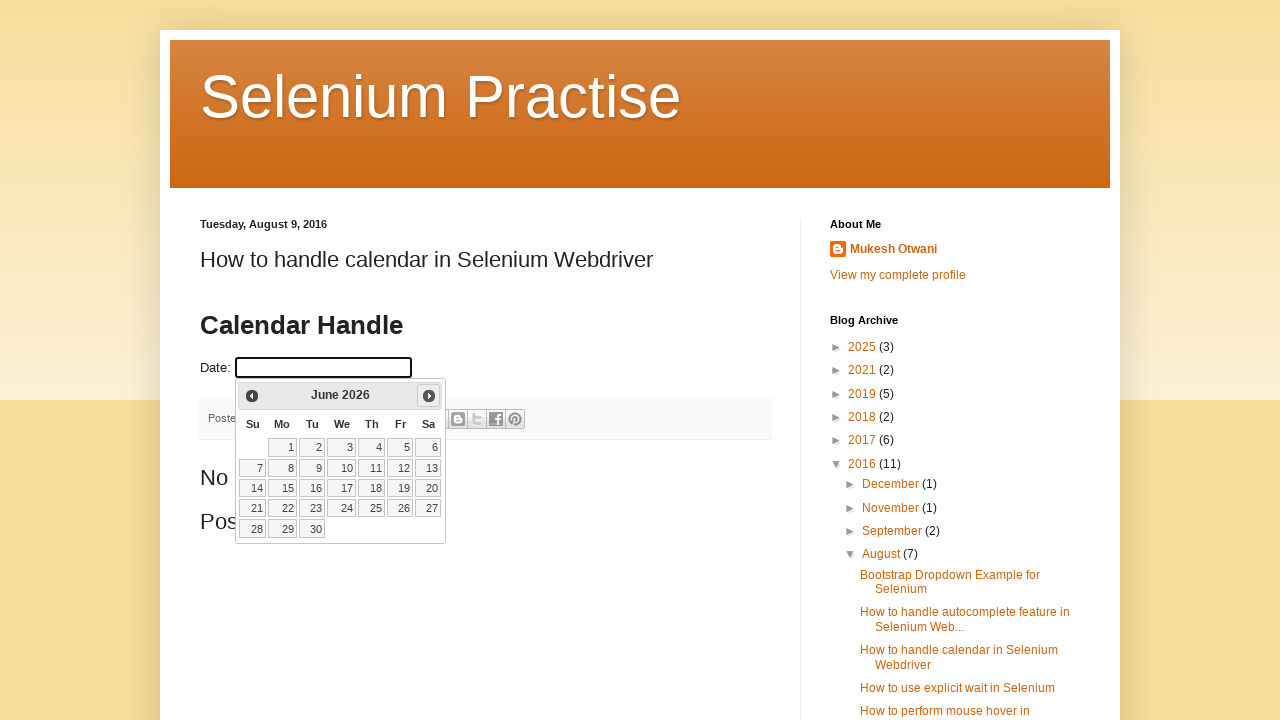

Retrieved current month: June
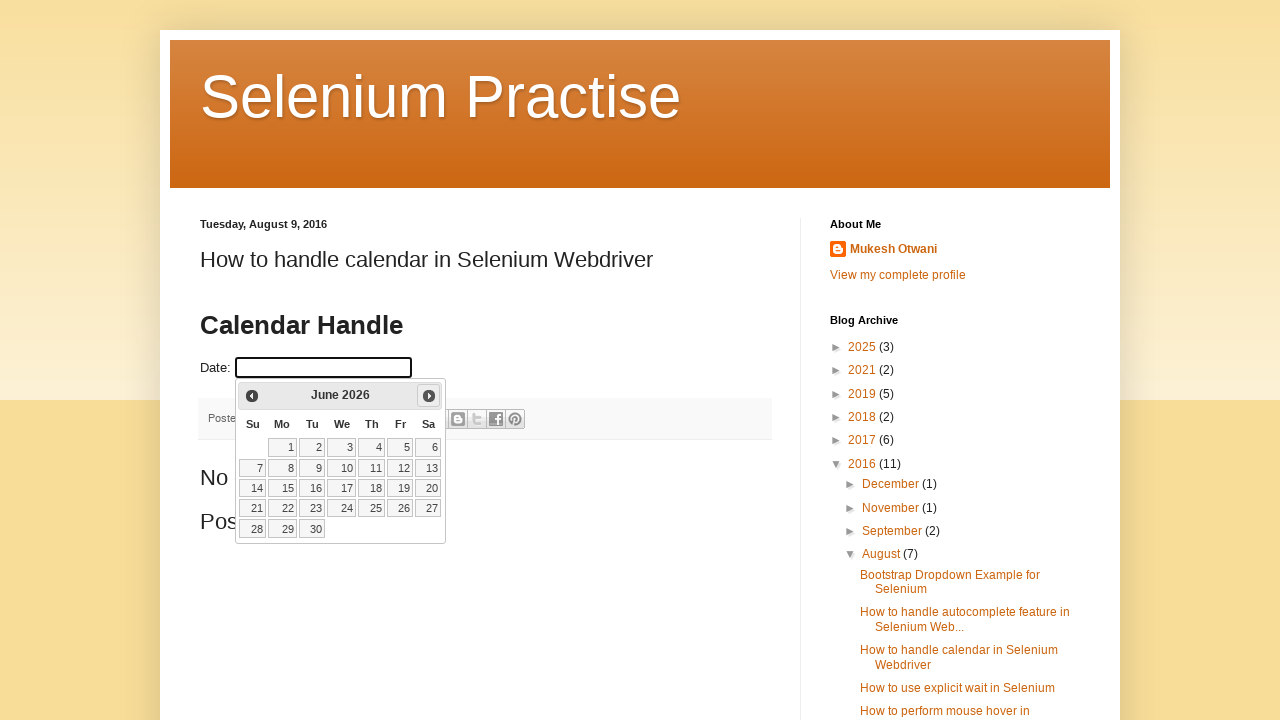

Retrieved current year: 2026
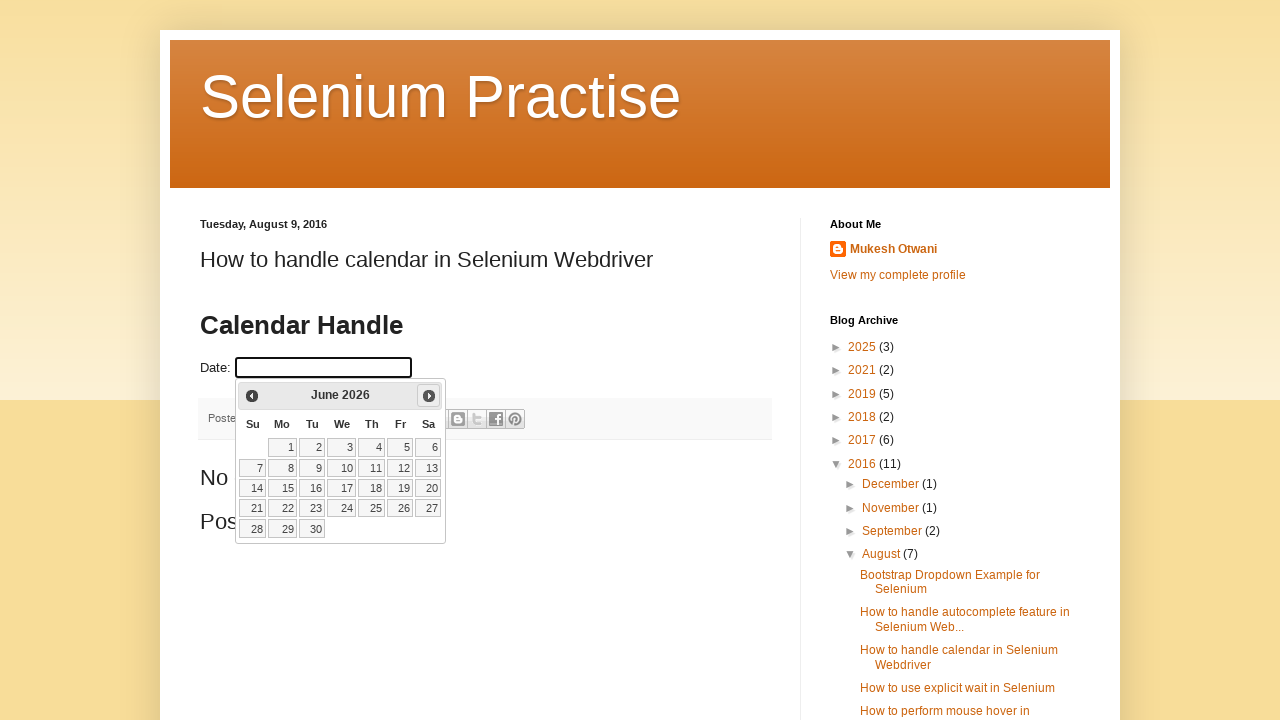

Clicked next button to navigate forward in calendar at (429, 396) on a.ui-datepicker-next
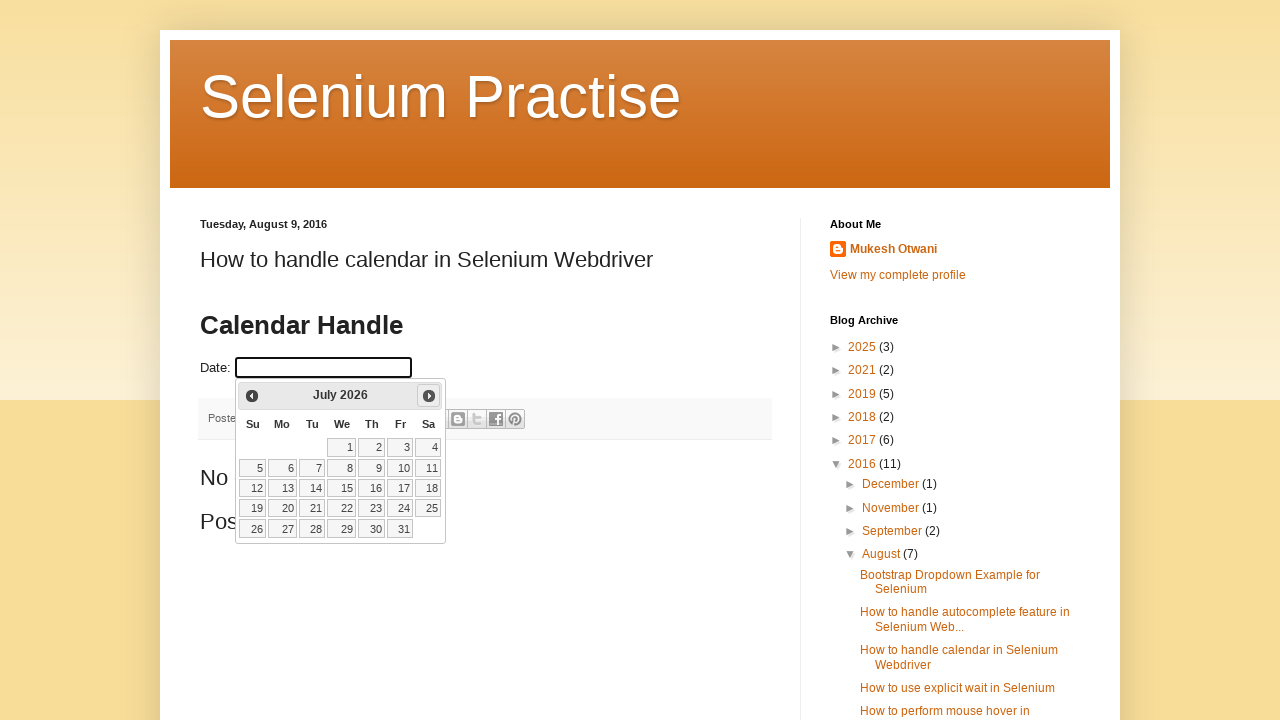

Retrieved current month: July
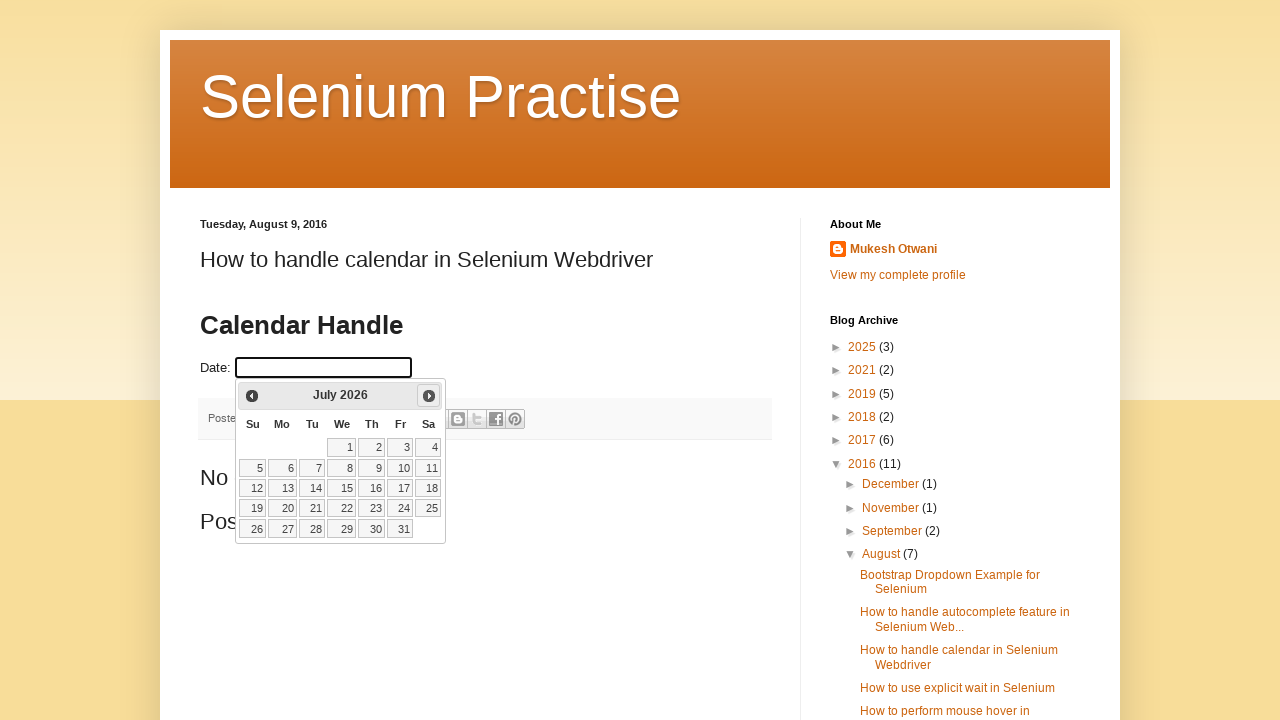

Retrieved current year: 2026
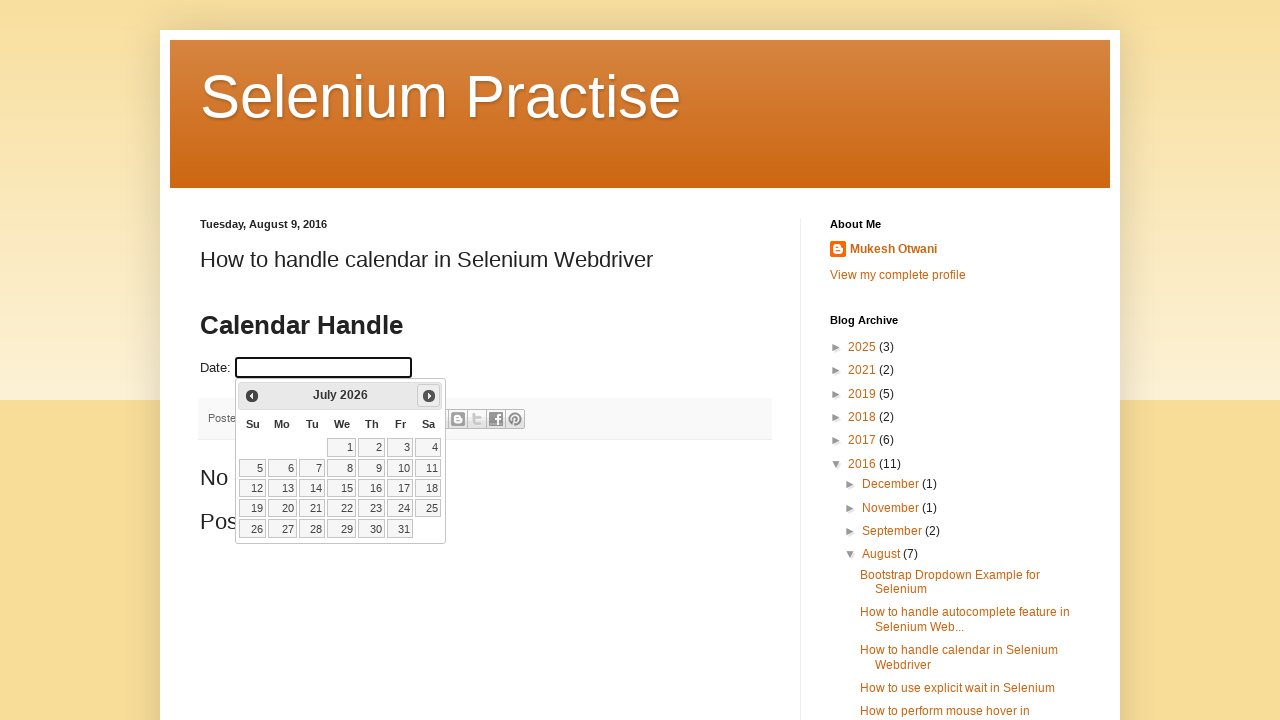

Clicked next button to navigate forward in calendar at (429, 396) on a.ui-datepicker-next
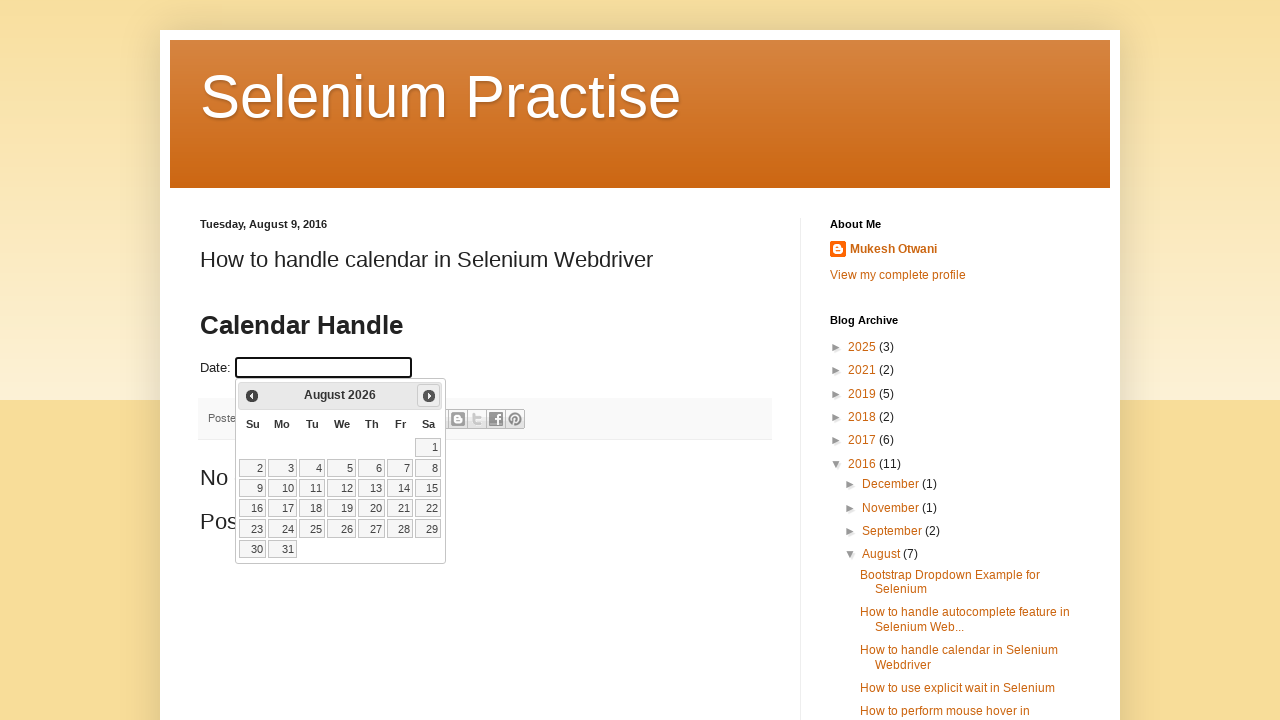

Retrieved current month: August
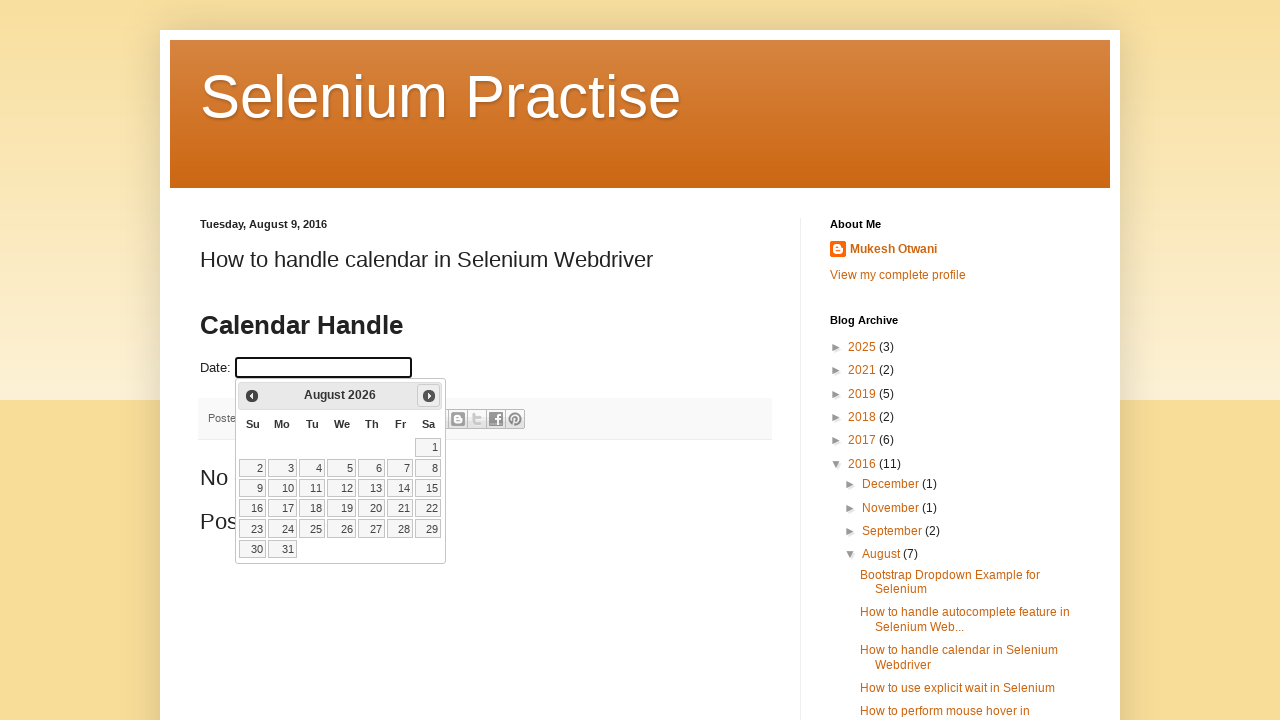

Retrieved current year: 2026
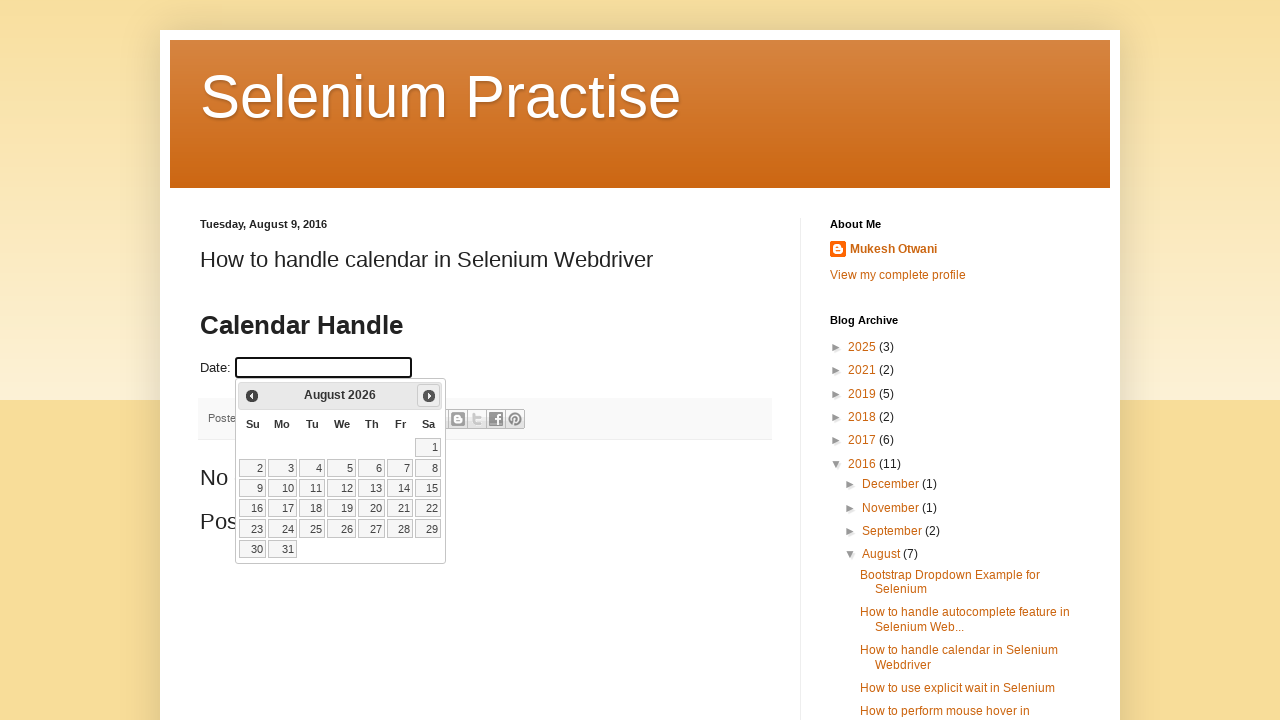

Clicked next button to navigate forward in calendar at (429, 396) on a.ui-datepicker-next
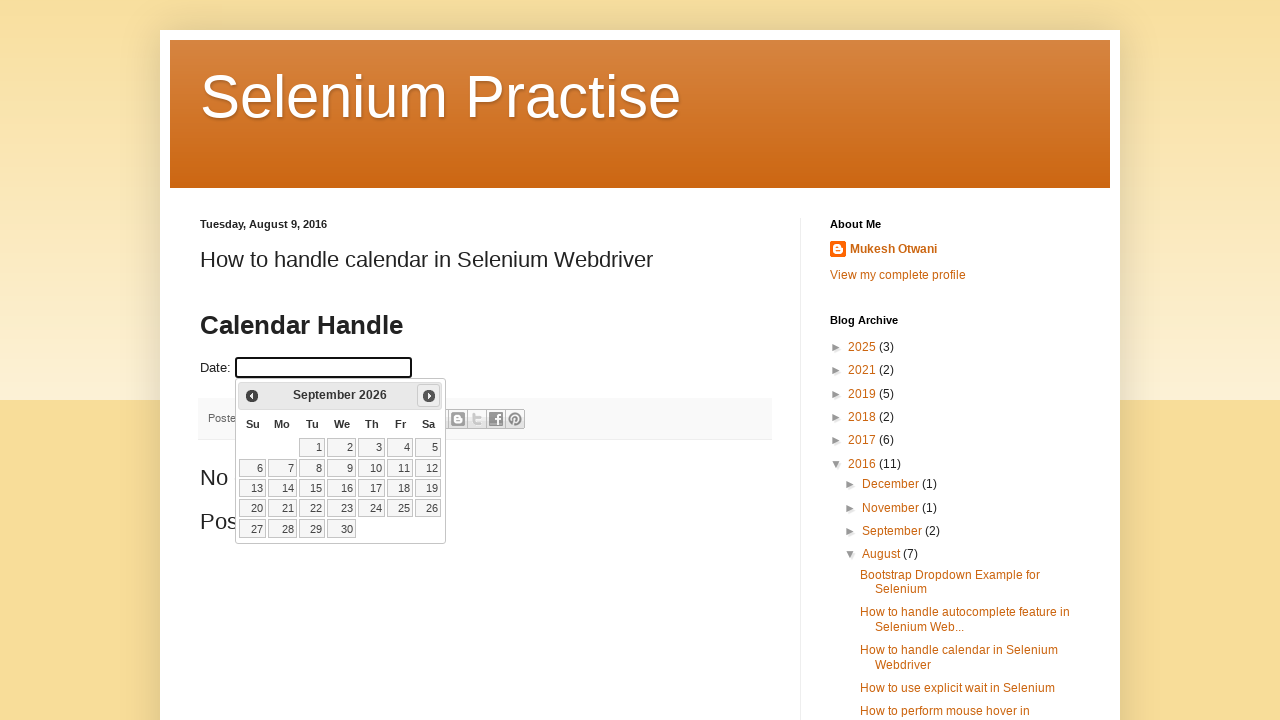

Retrieved current month: September
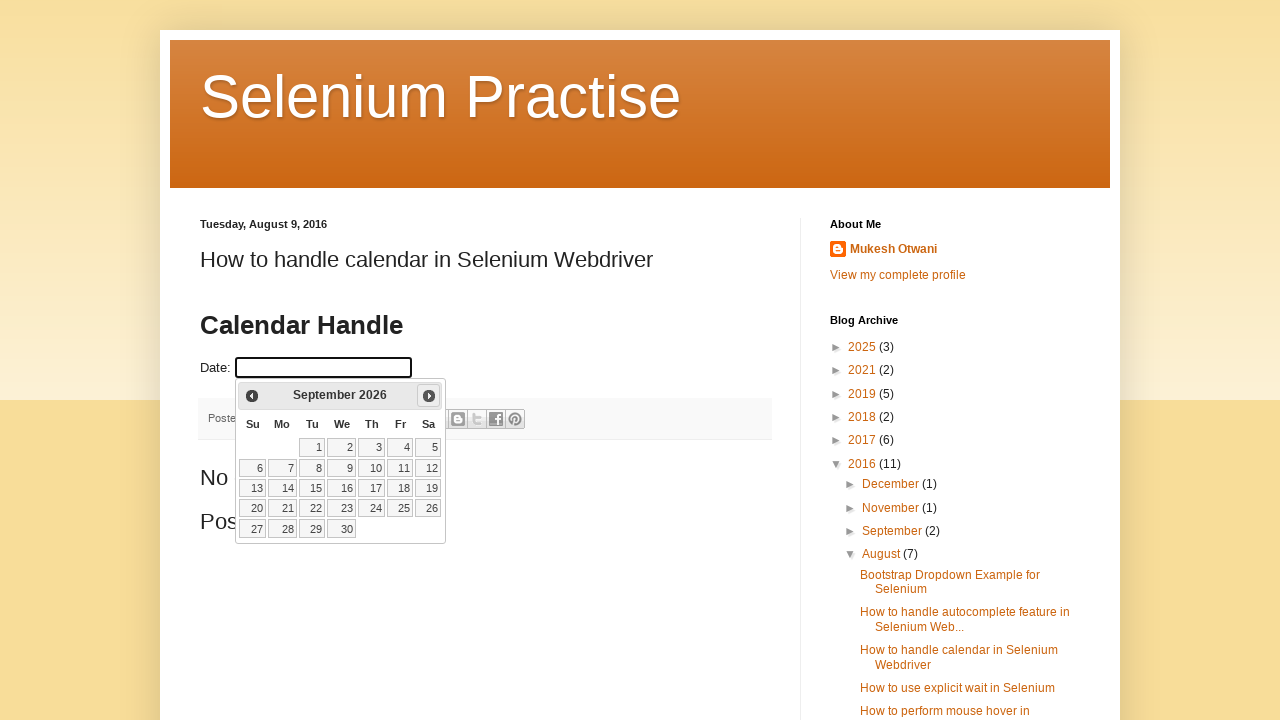

Retrieved current year: 2026
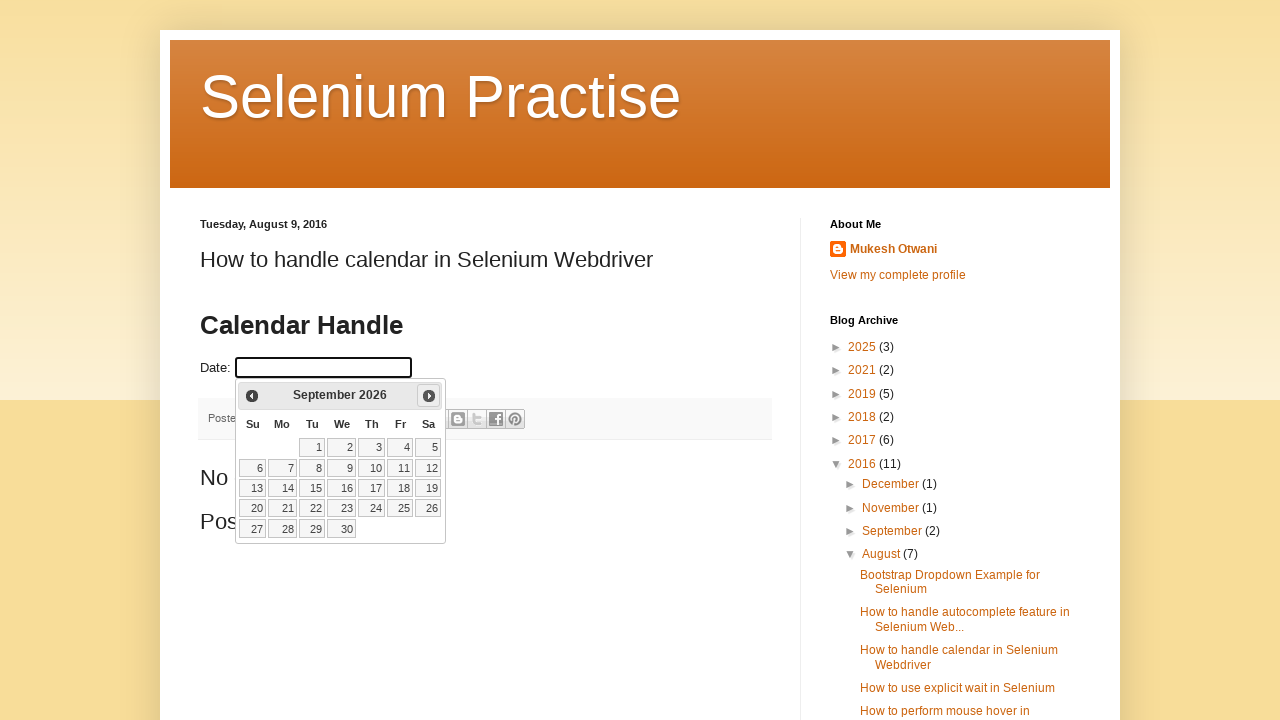

Clicked next button to navigate forward in calendar at (429, 396) on a.ui-datepicker-next
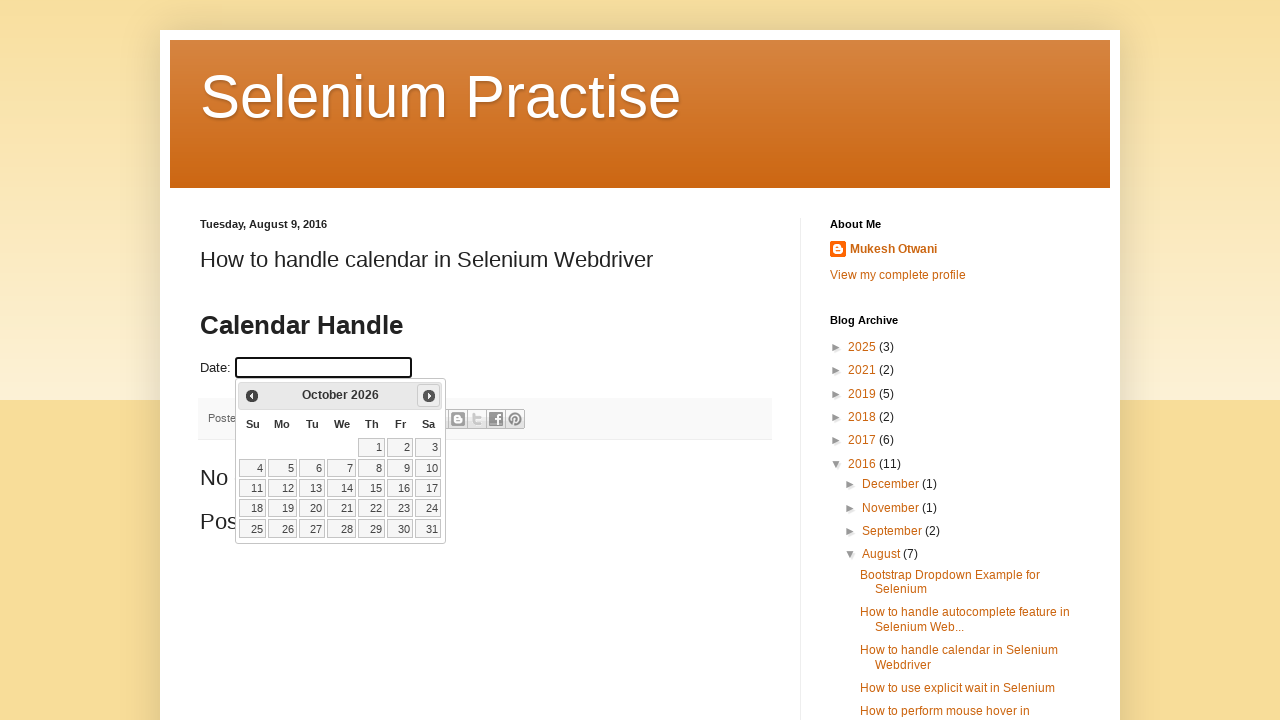

Retrieved current month: October
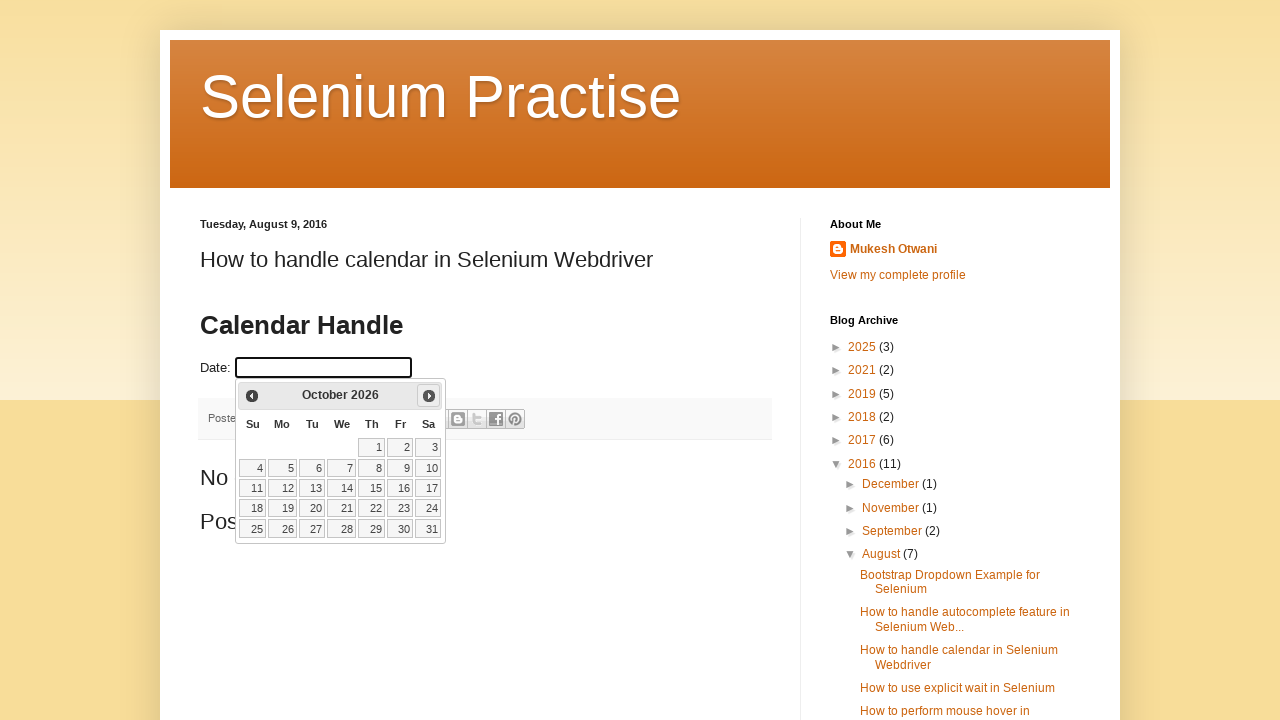

Retrieved current year: 2026
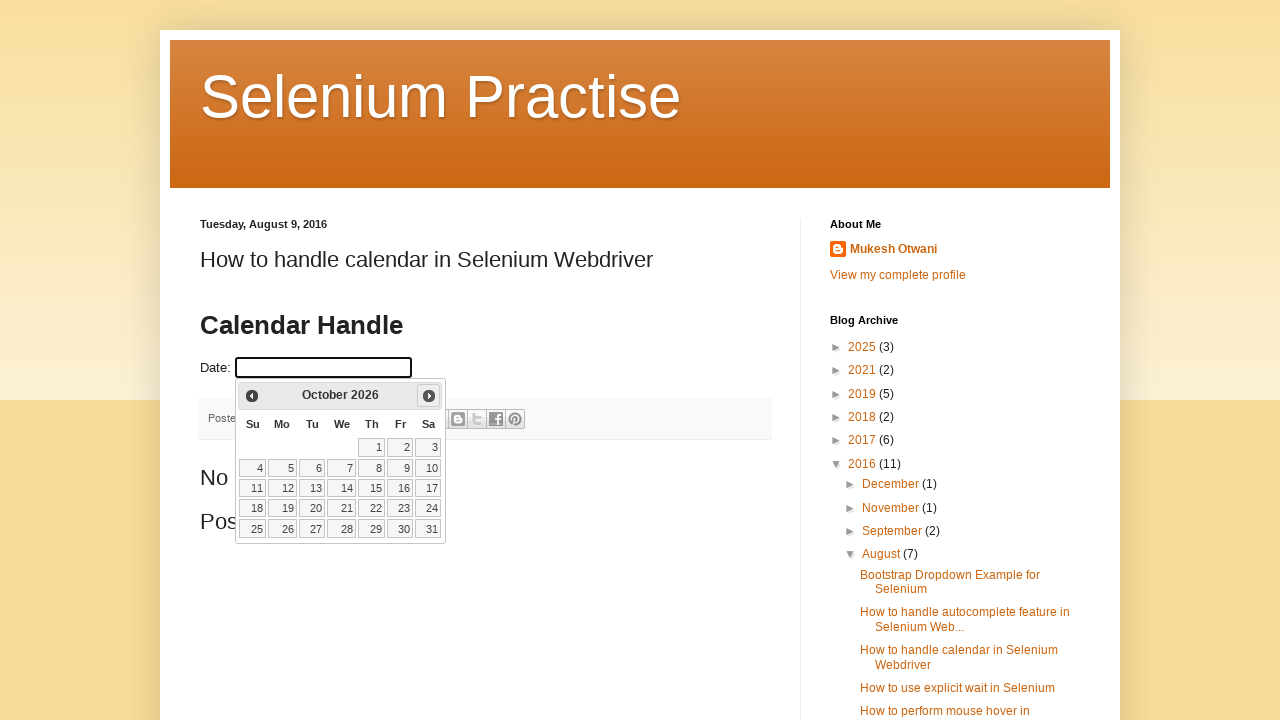

Clicked next button to navigate forward in calendar at (429, 396) on a.ui-datepicker-next
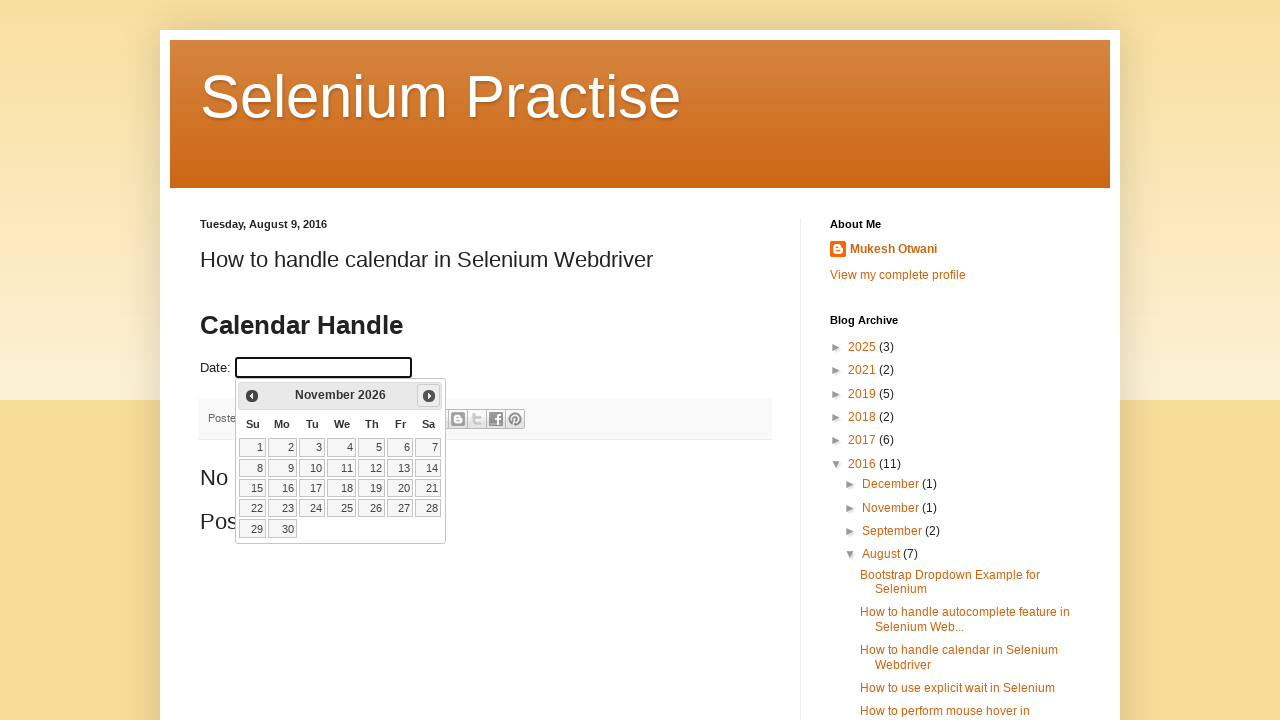

Retrieved current month: November
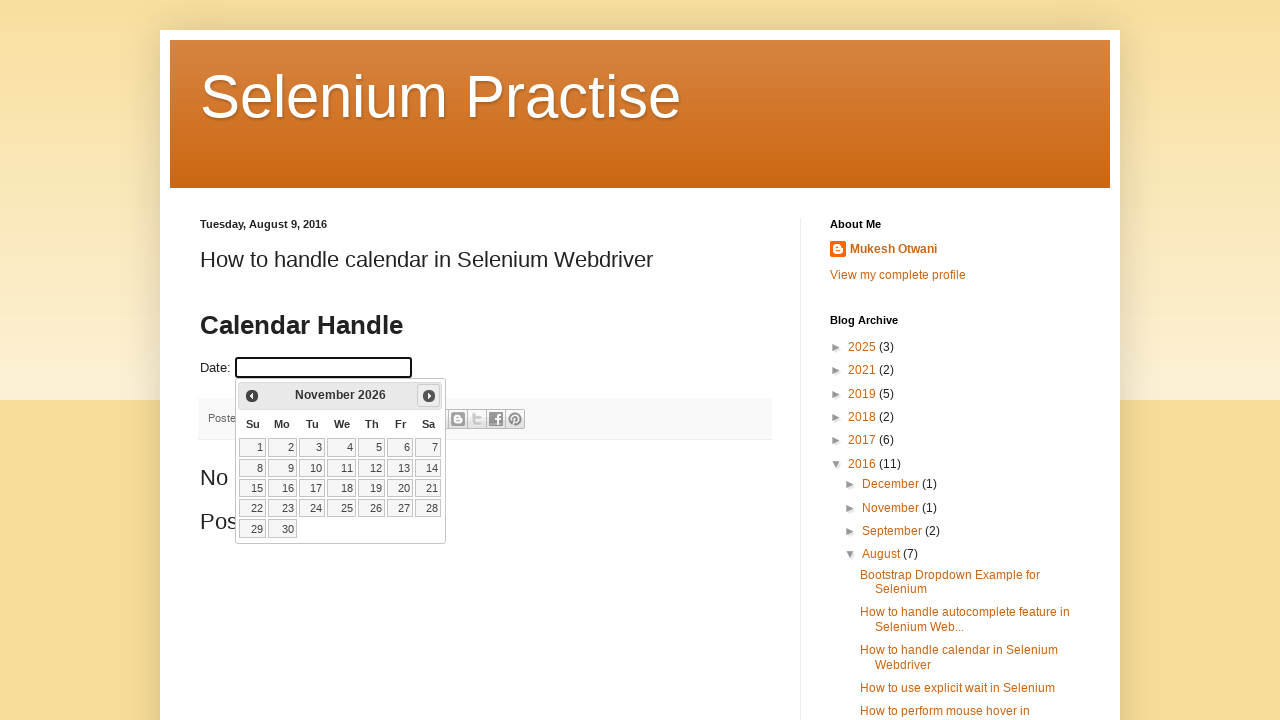

Retrieved current year: 2026
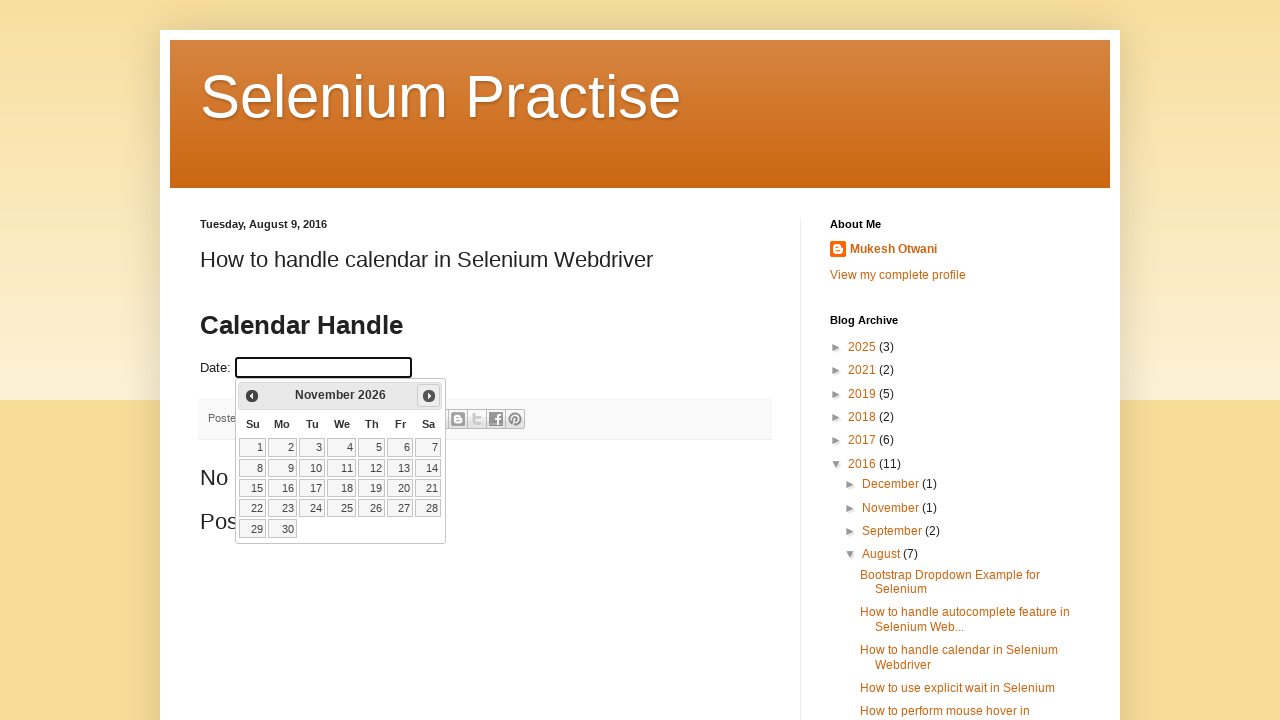

Clicked next button to navigate forward in calendar at (429, 396) on a.ui-datepicker-next
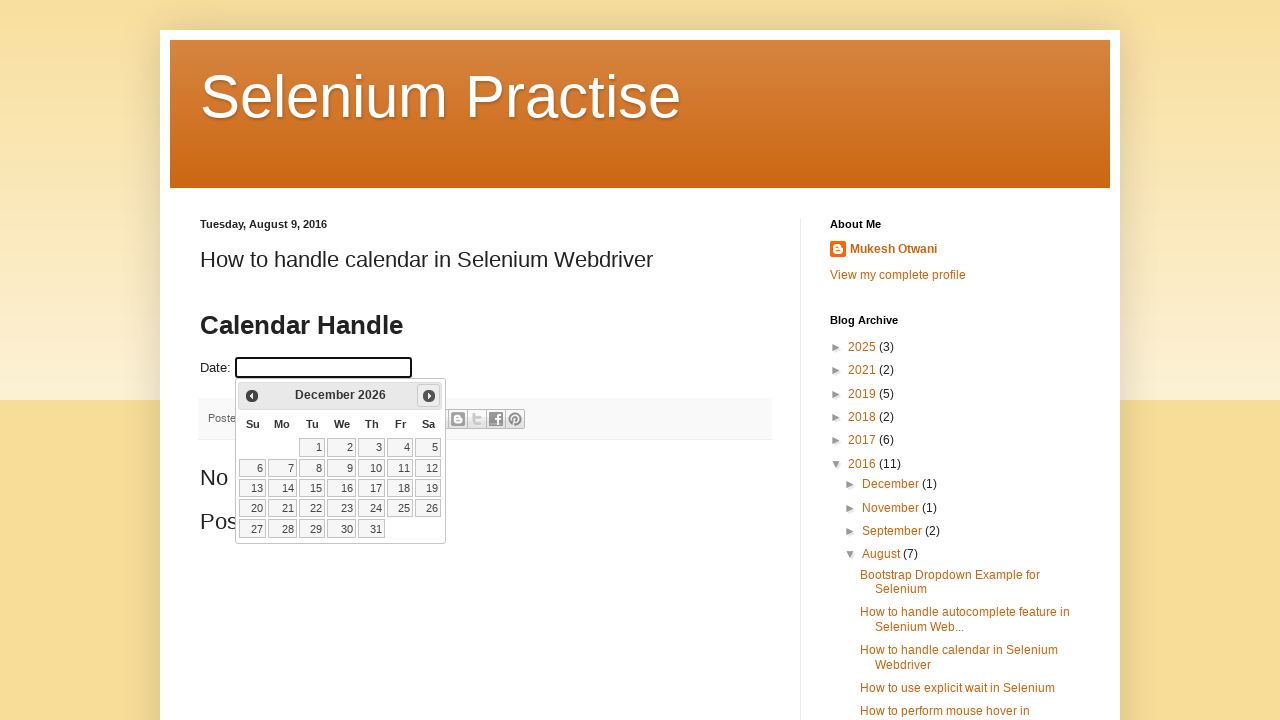

Retrieved current month: December
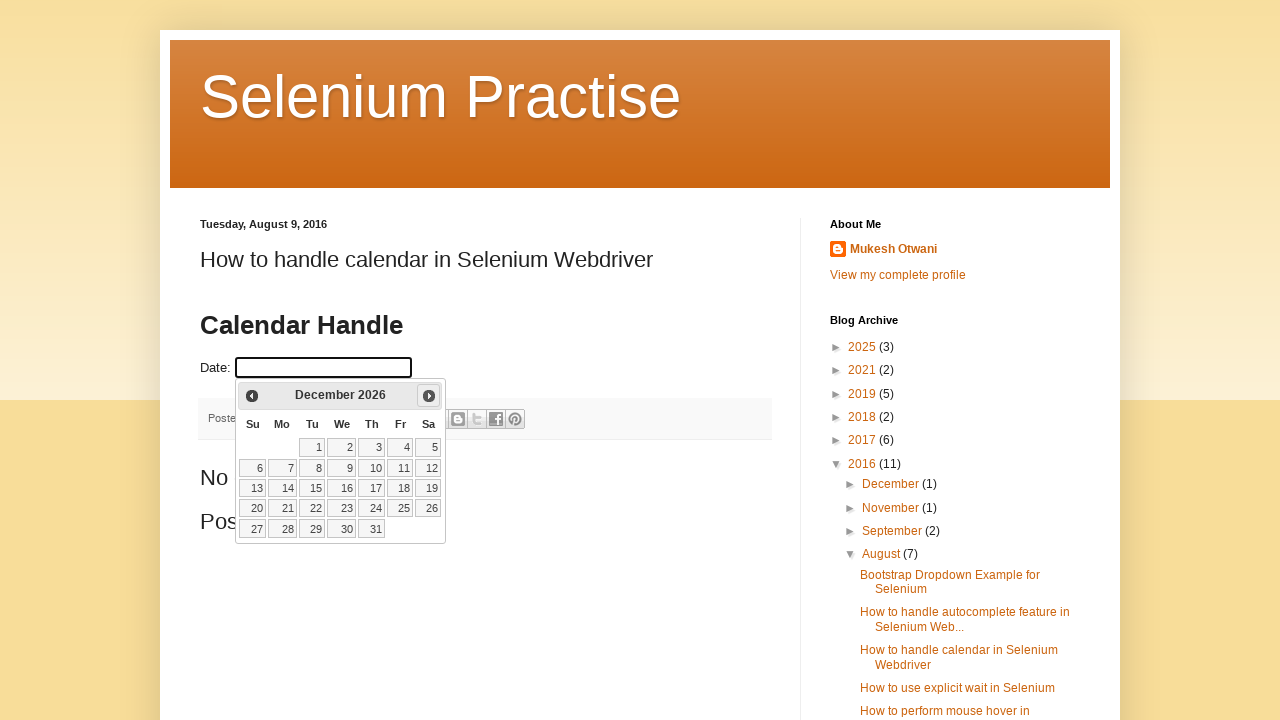

Retrieved current year: 2026
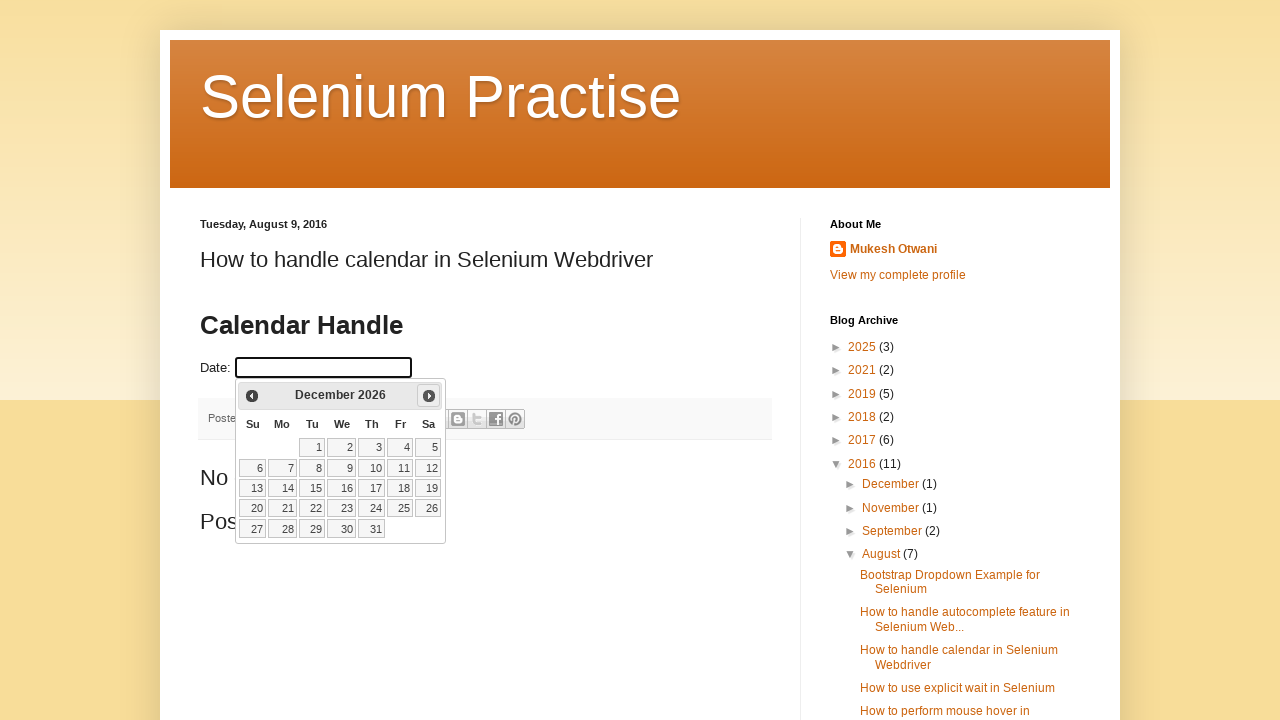

Clicked next button to navigate forward in calendar at (429, 396) on a.ui-datepicker-next
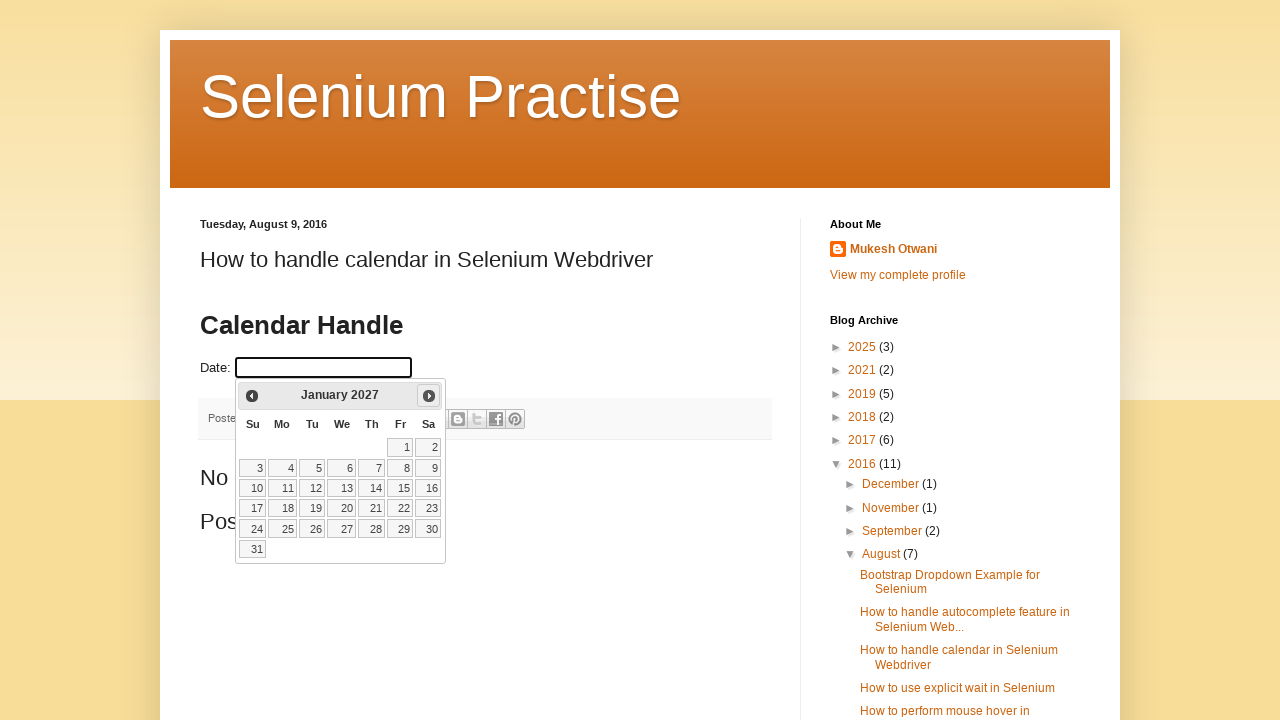

Retrieved current month: January
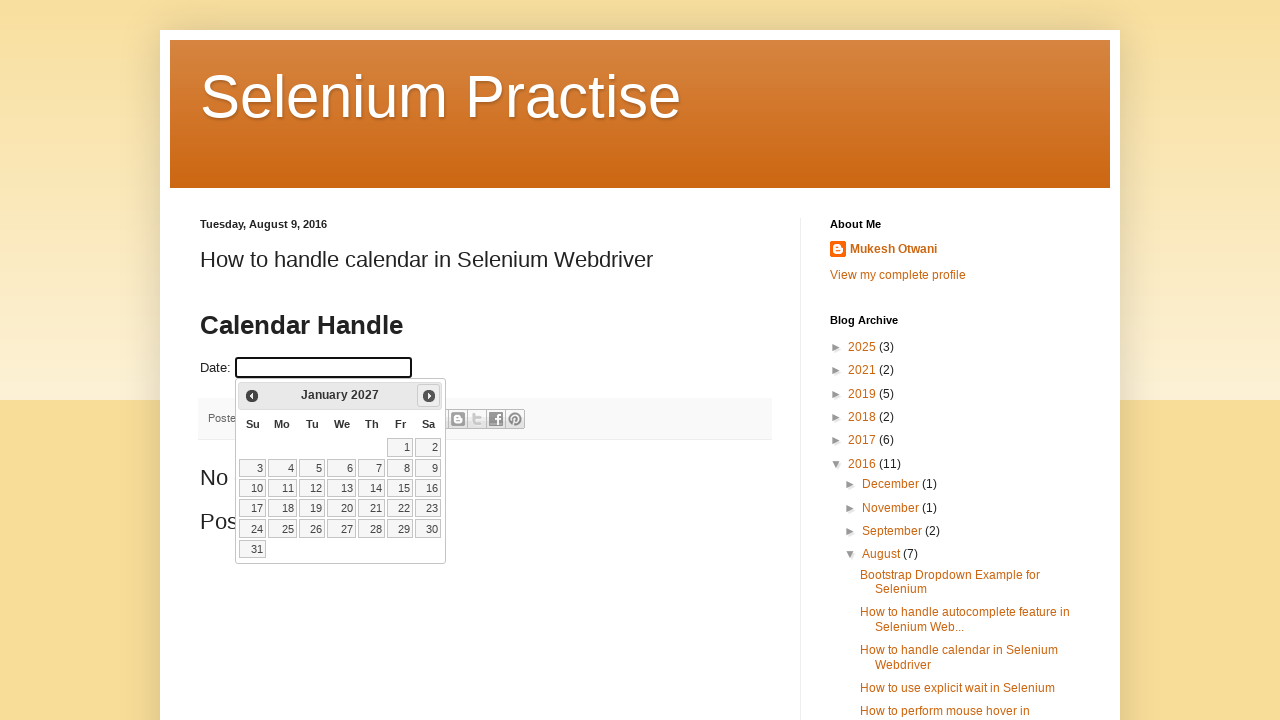

Retrieved current year: 2027
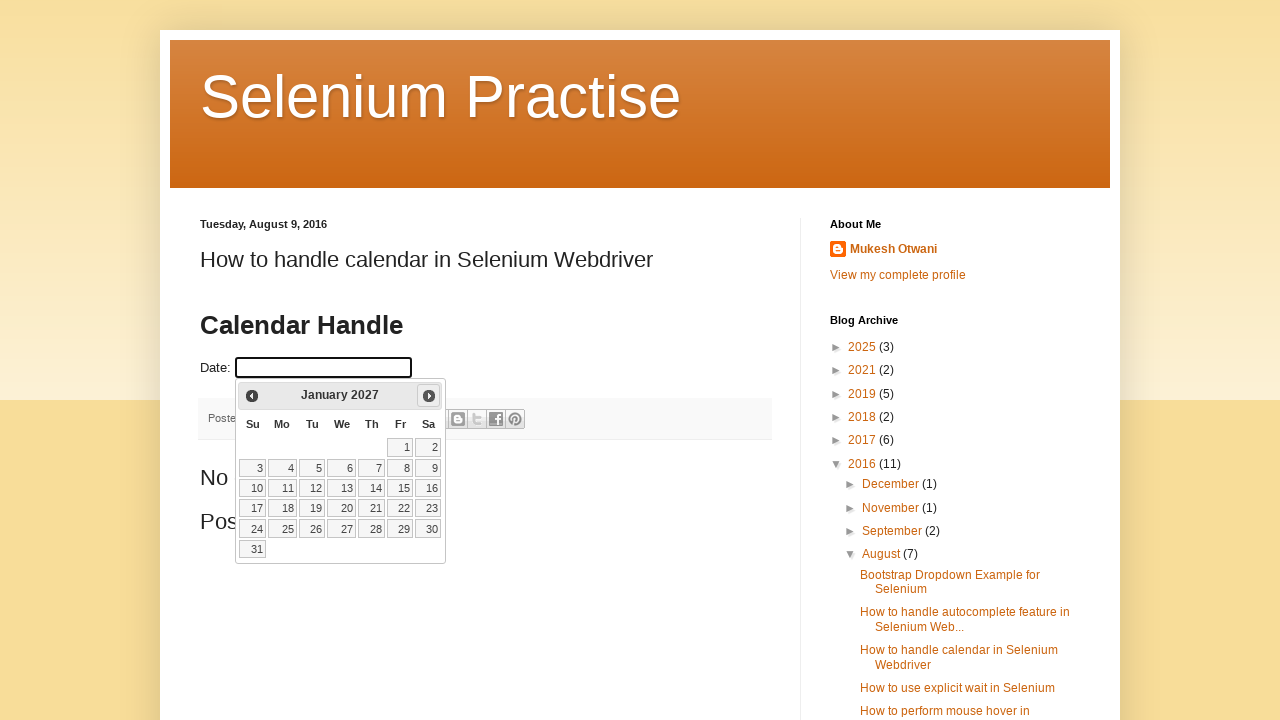

Clicked next button to navigate forward in calendar at (429, 396) on a.ui-datepicker-next
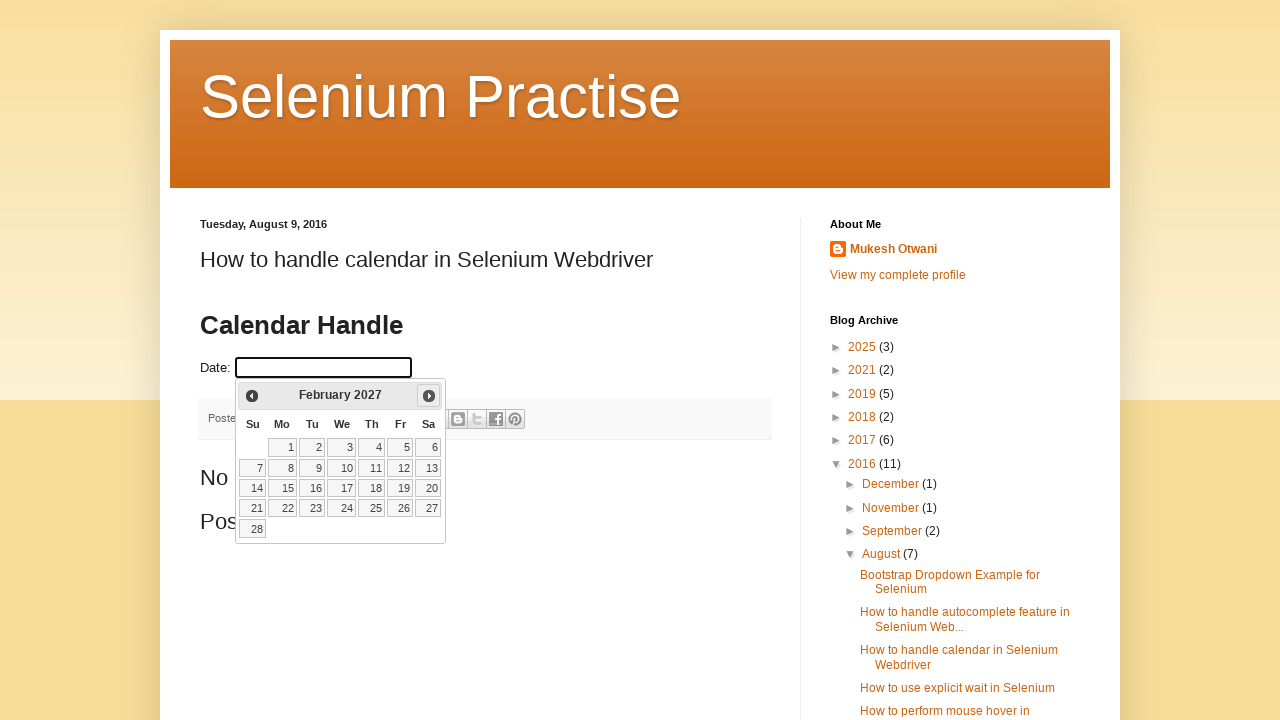

Retrieved current month: February
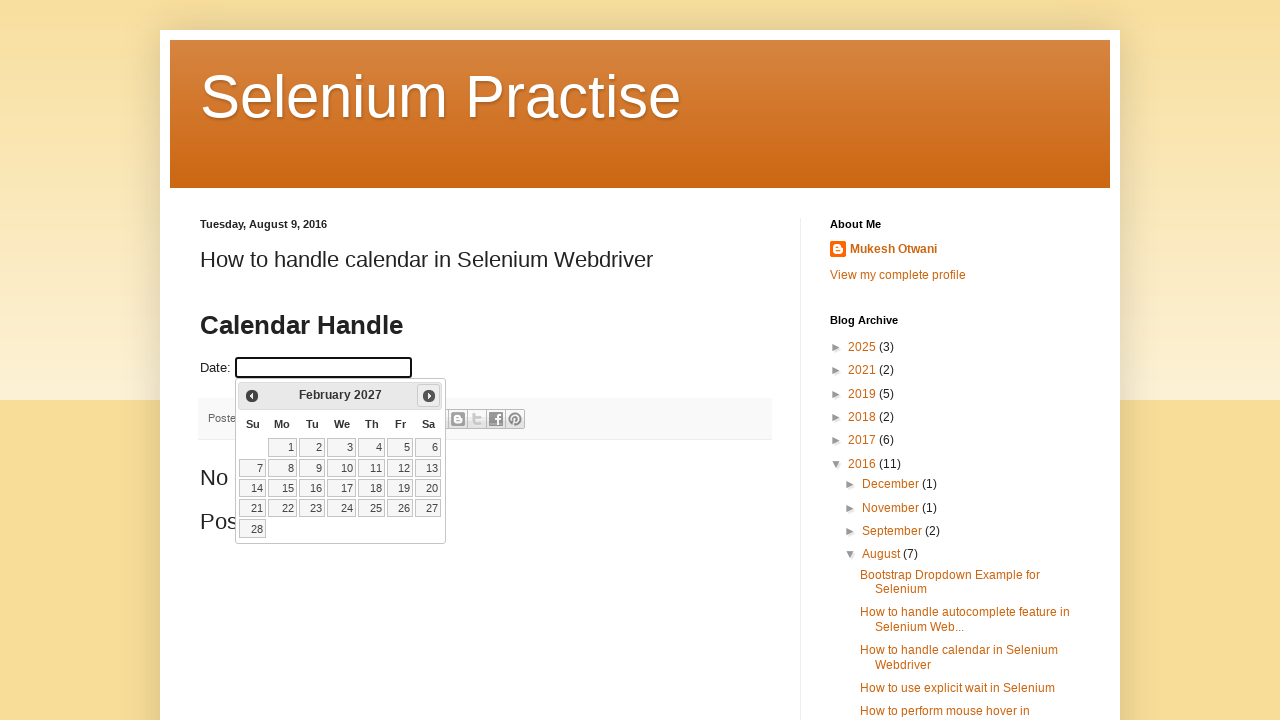

Retrieved current year: 2027
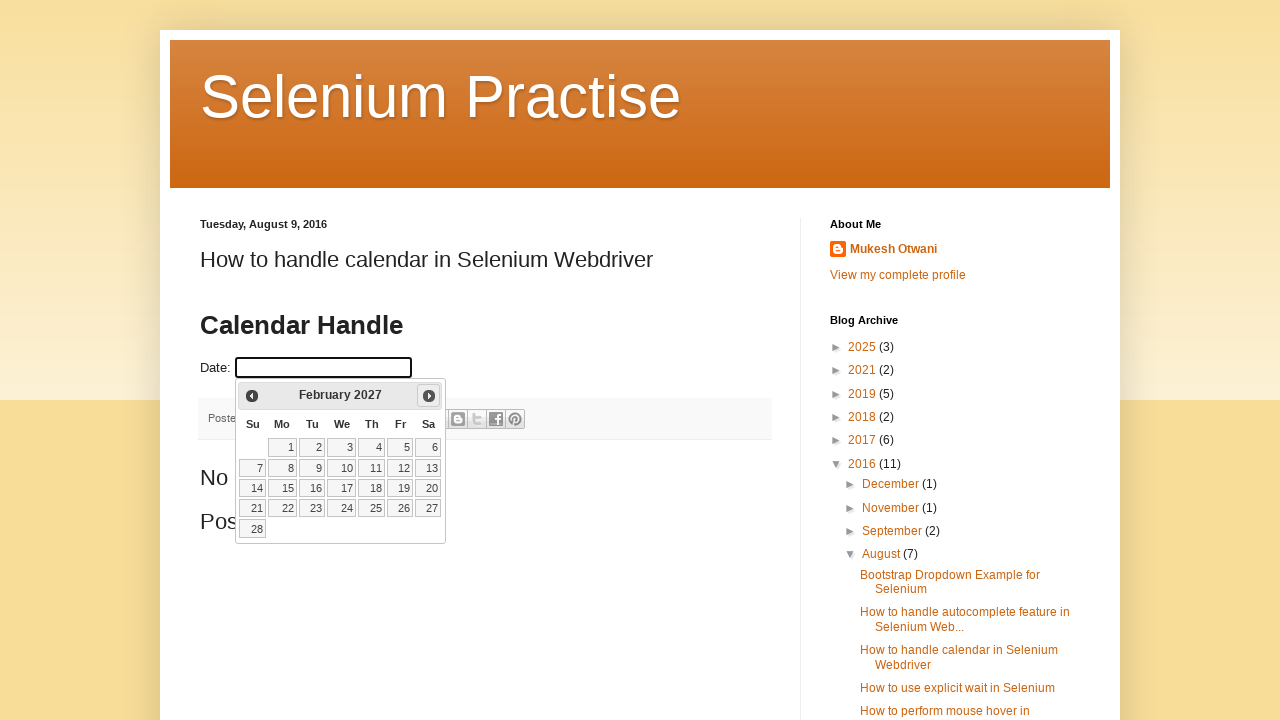

Clicked next button to navigate forward in calendar at (429, 396) on a.ui-datepicker-next
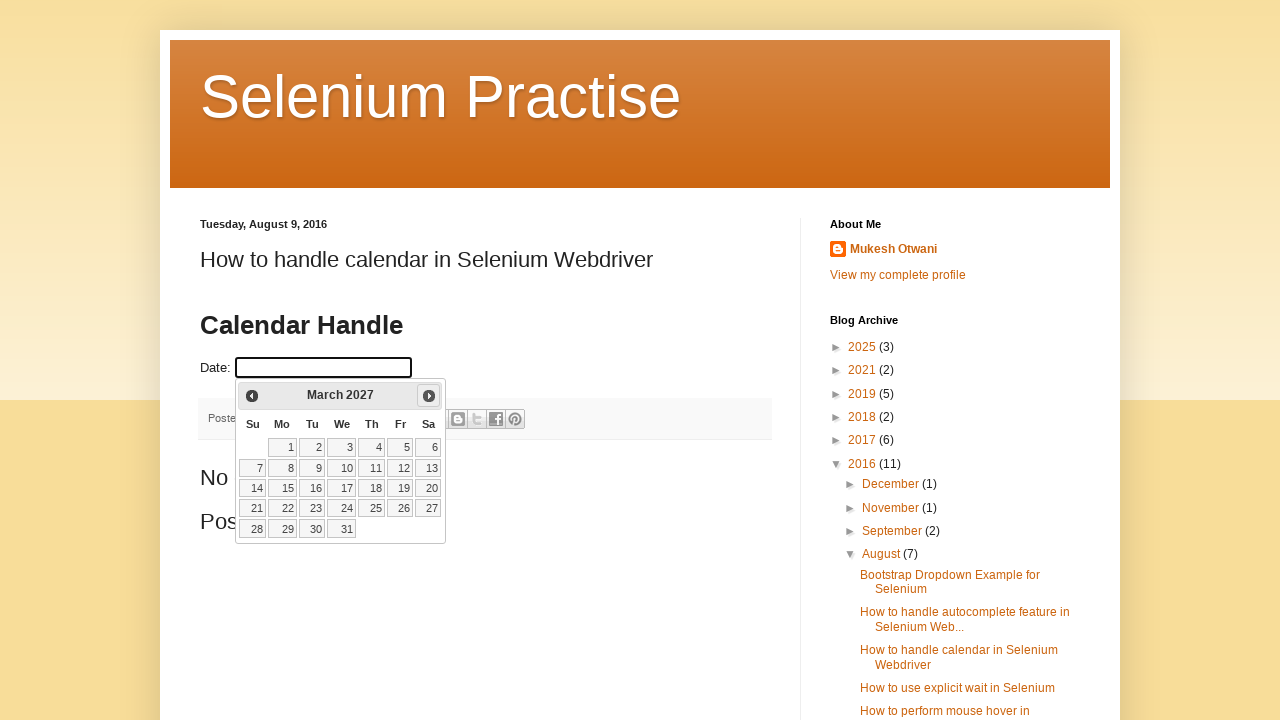

Retrieved current month: March
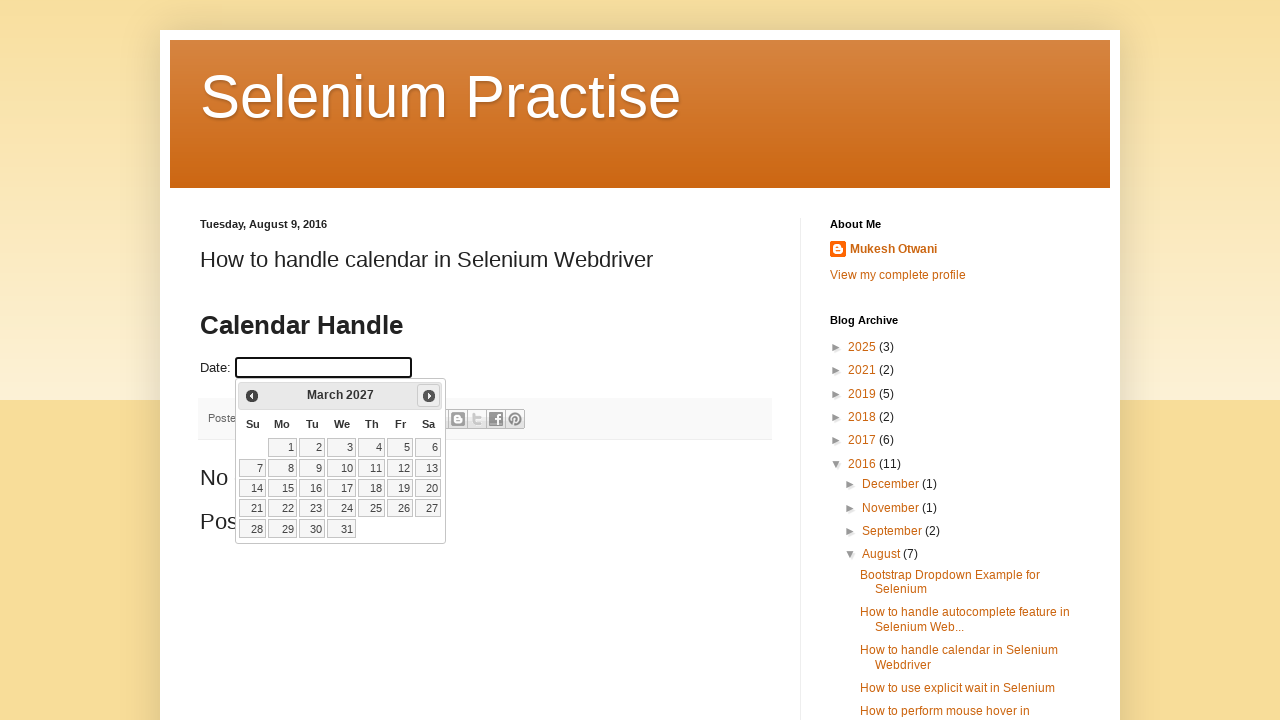

Retrieved current year: 2027
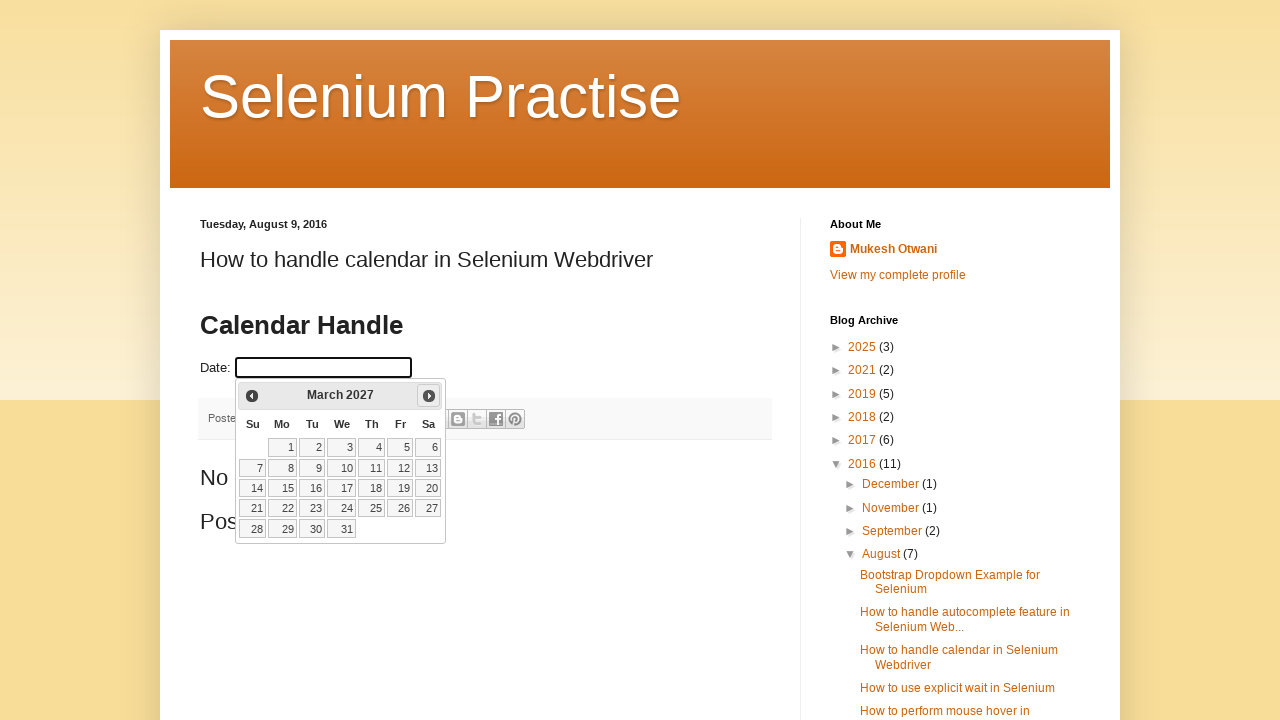

Clicked next button to navigate forward in calendar at (429, 396) on a.ui-datepicker-next
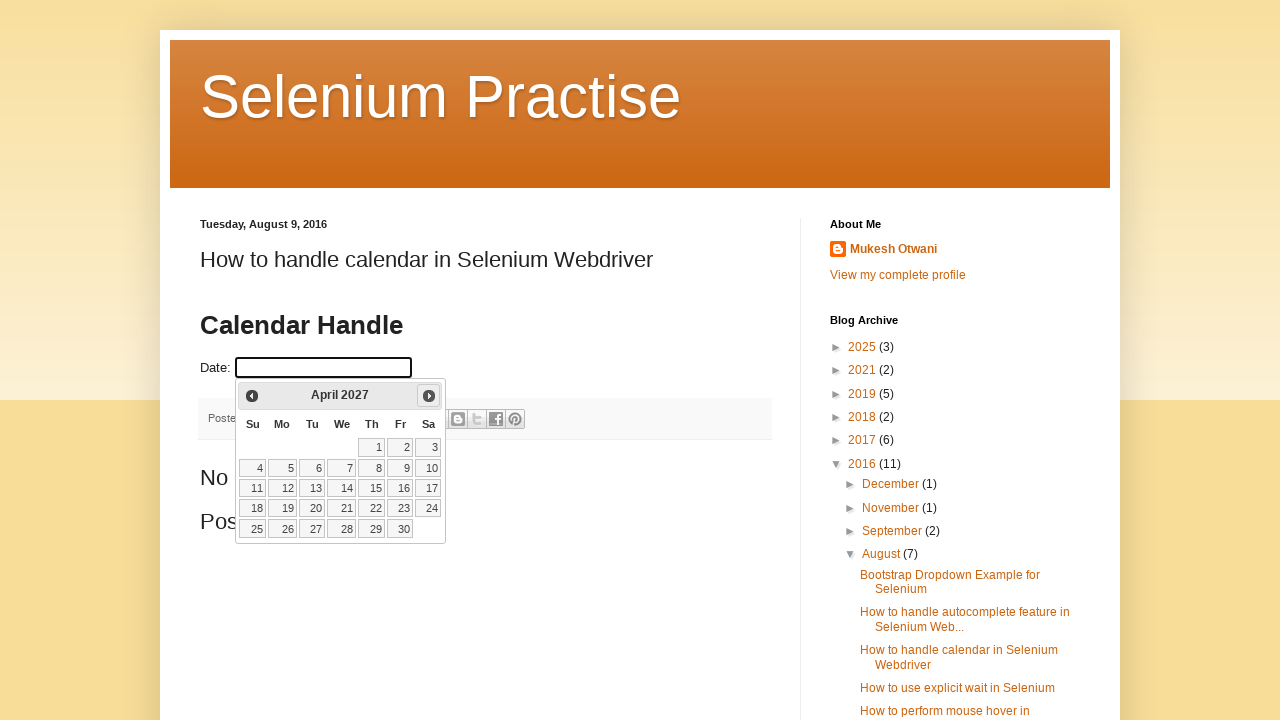

Retrieved current month: April
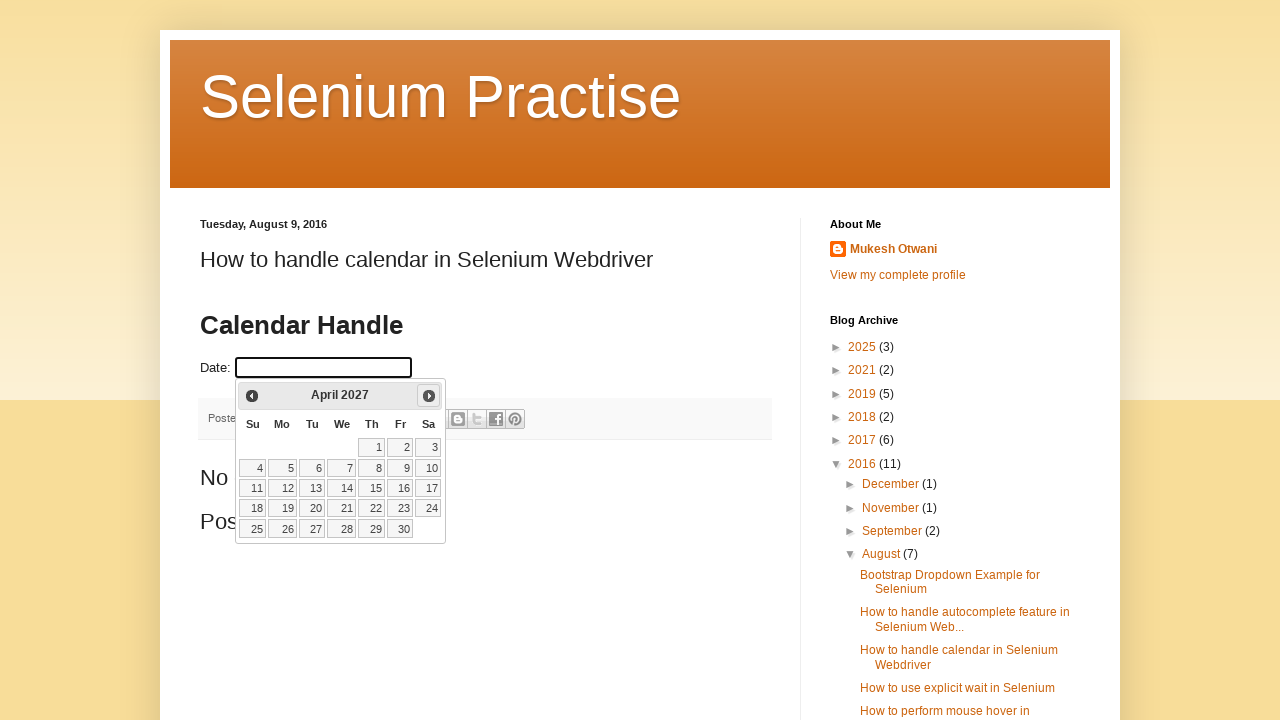

Retrieved current year: 2027
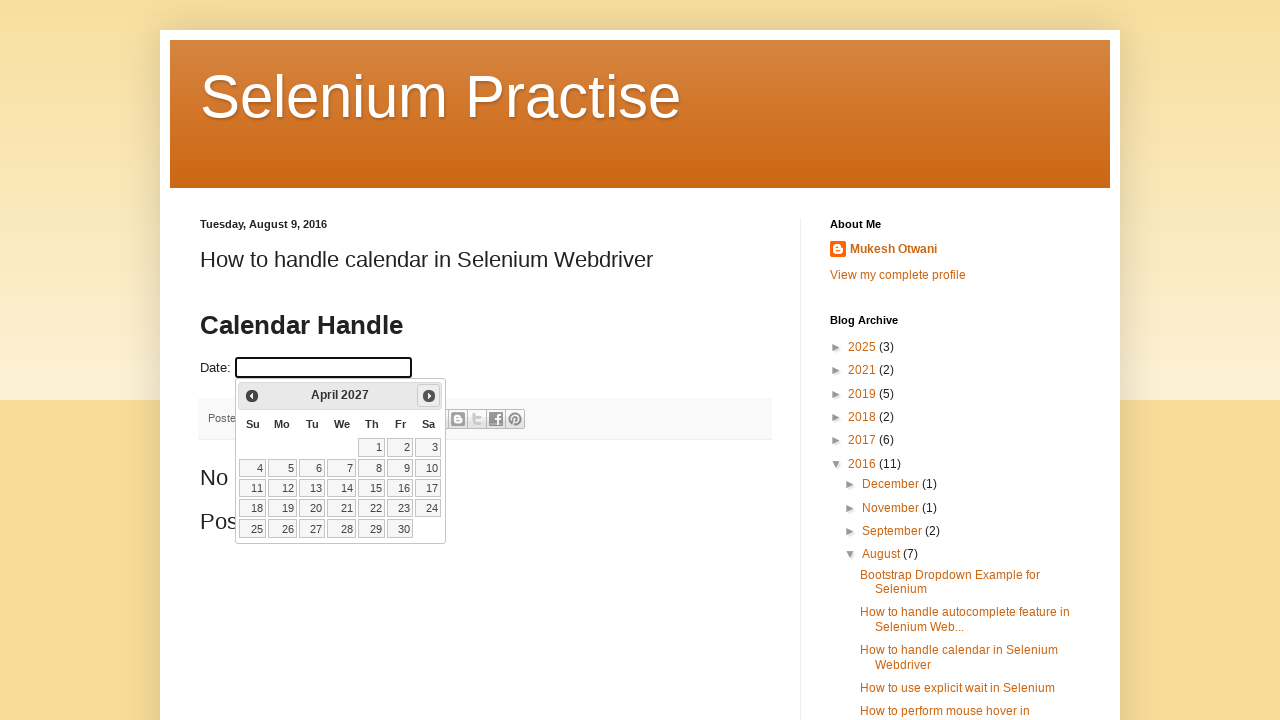

Clicked next button to navigate forward in calendar at (429, 396) on a.ui-datepicker-next
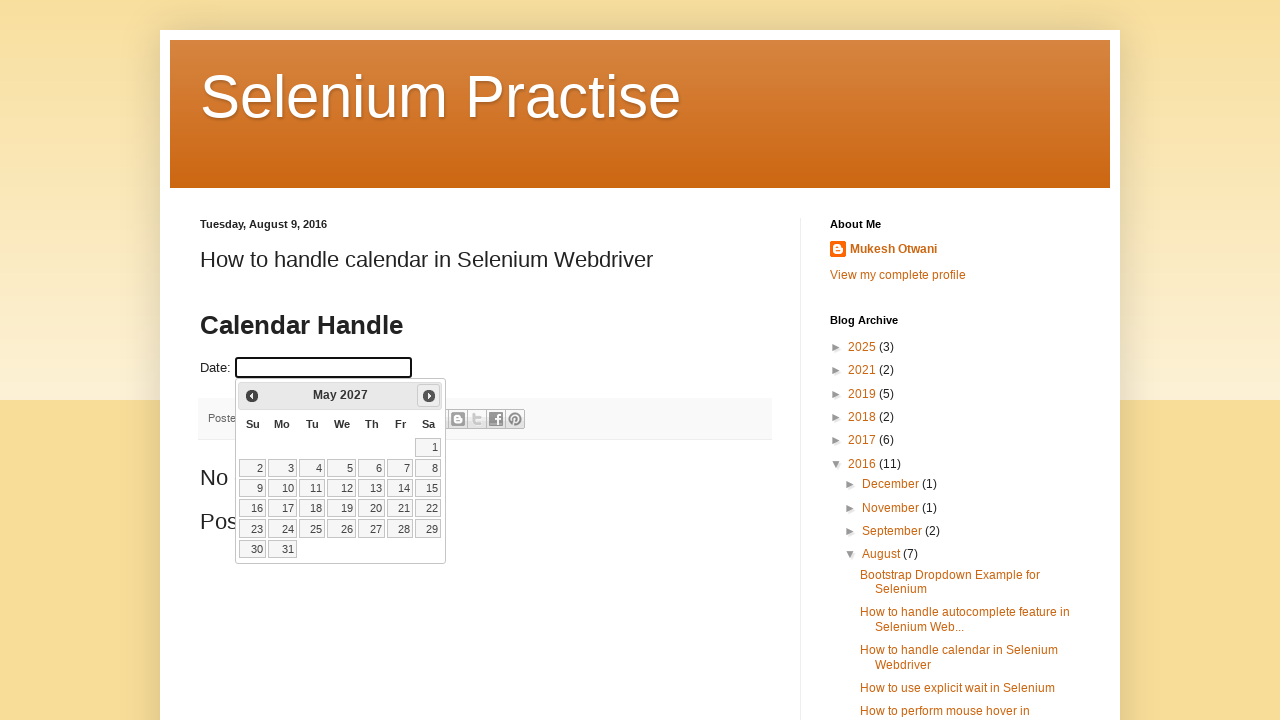

Retrieved current month: May
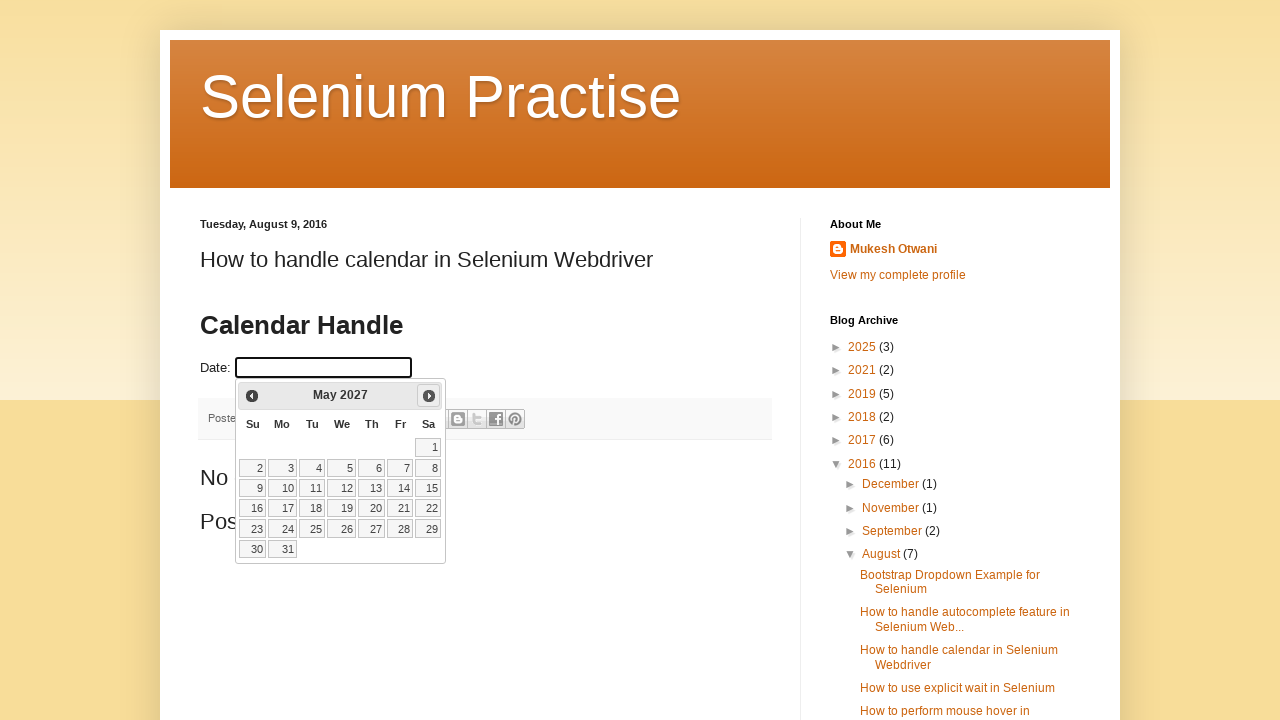

Retrieved current year: 2027
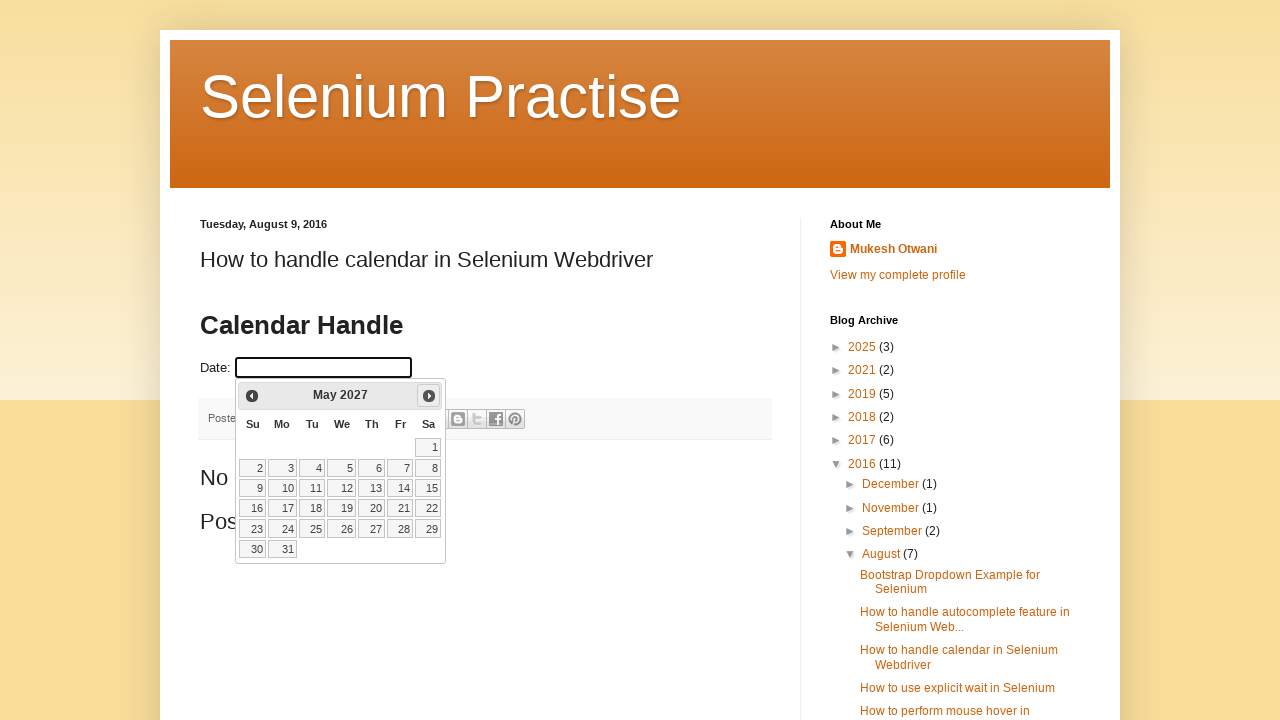

Clicked next button to navigate forward in calendar at (429, 396) on a.ui-datepicker-next
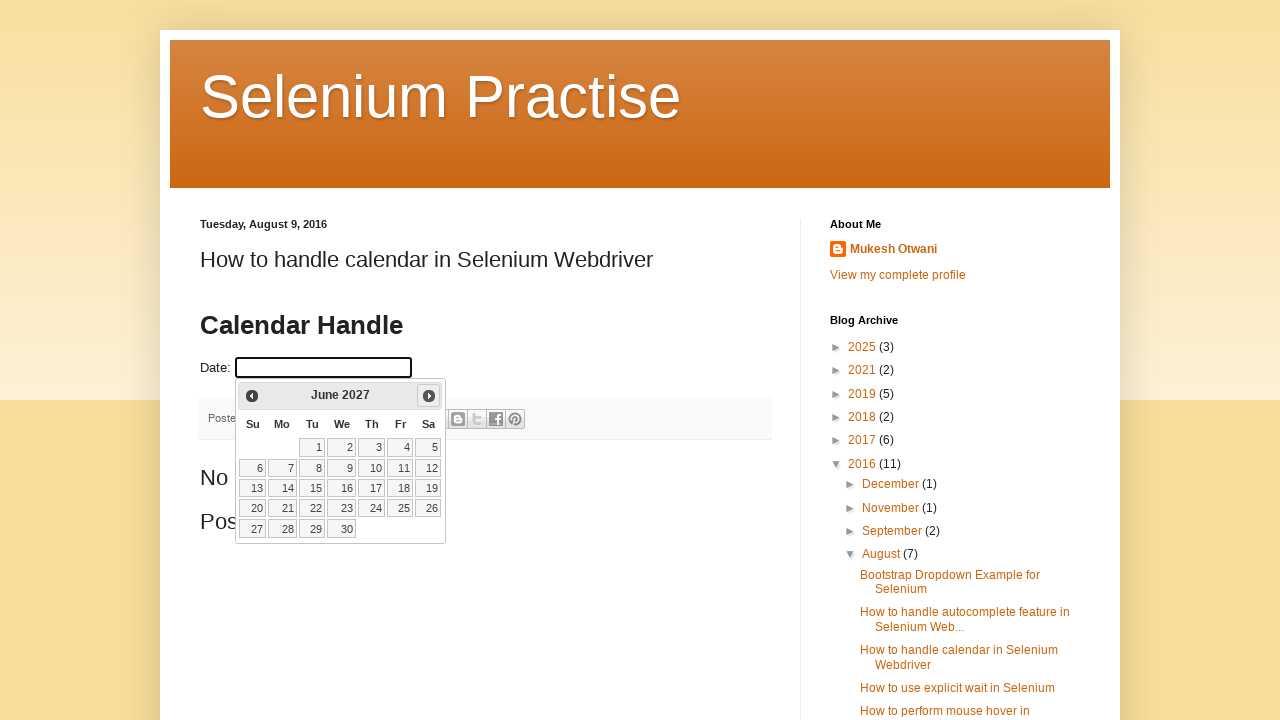

Retrieved current month: June
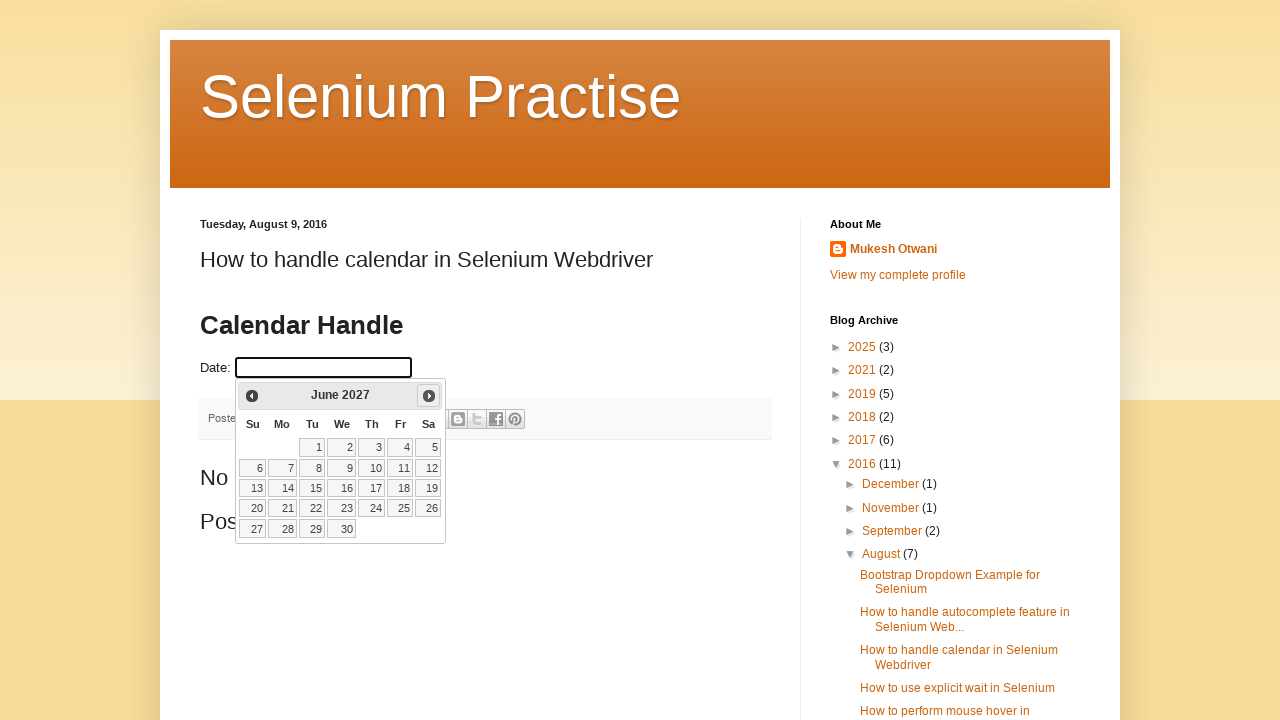

Retrieved current year: 2027
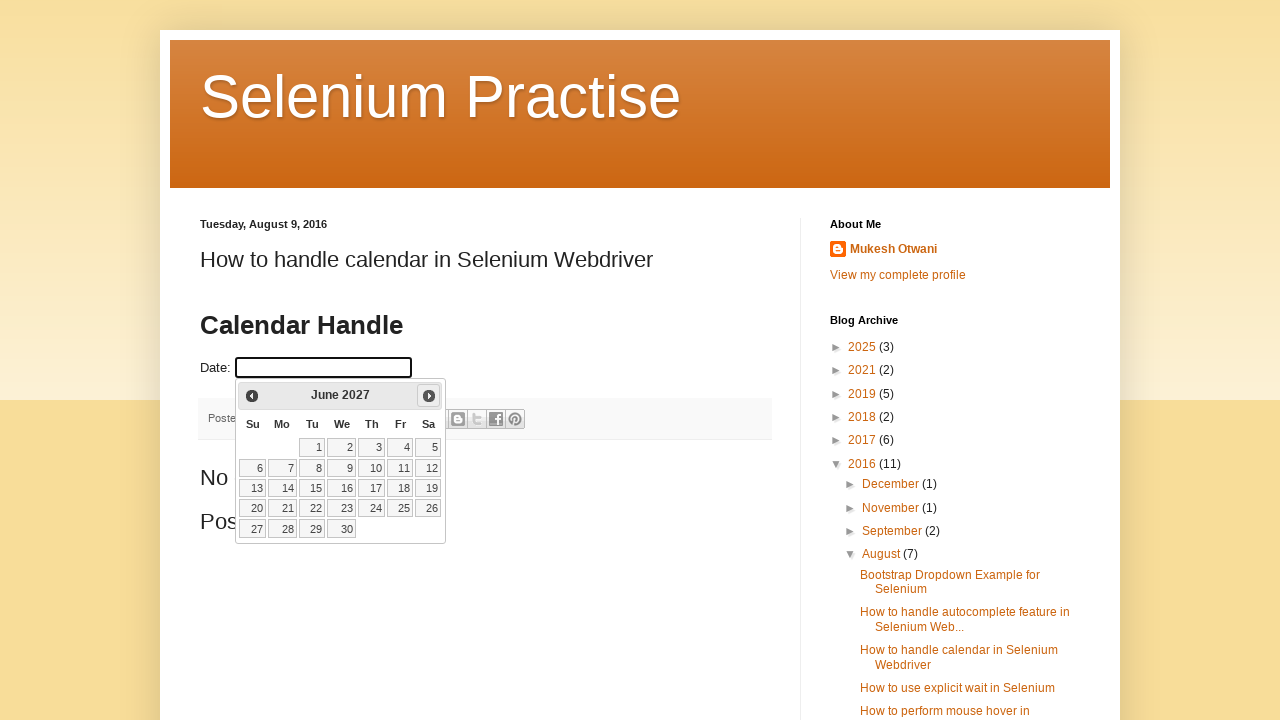

Reached target date: June 2027
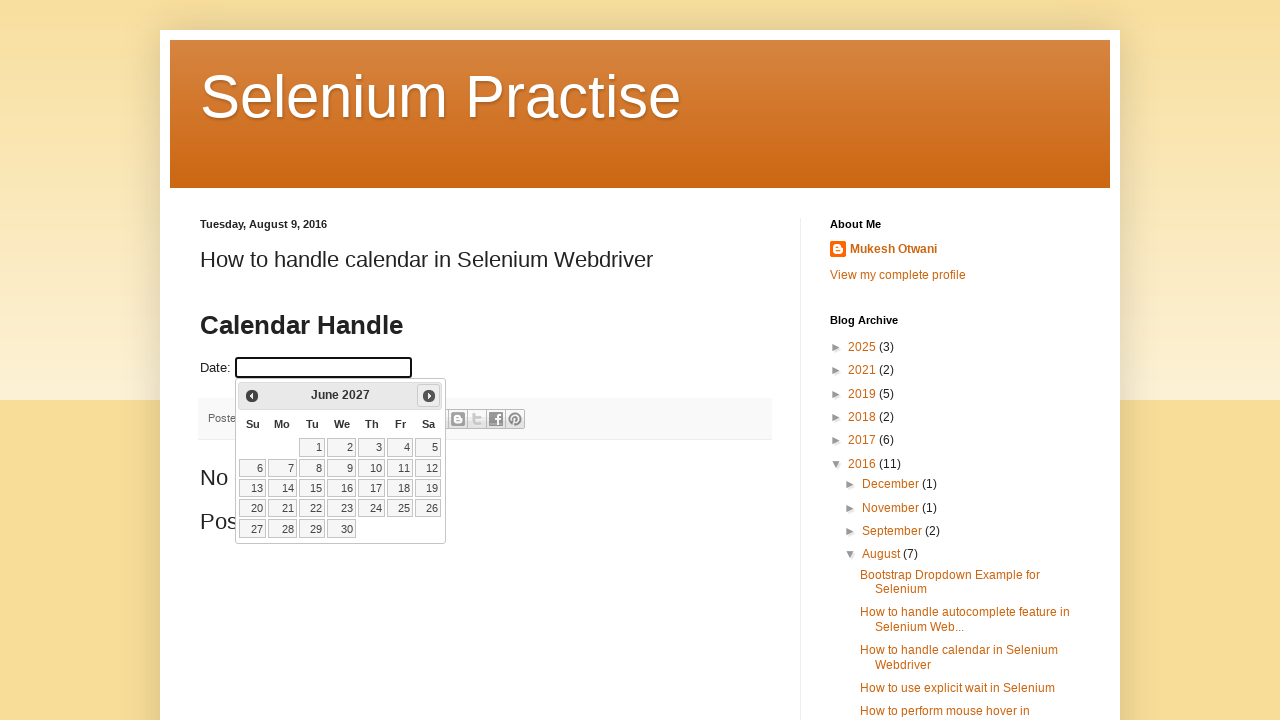

Located all available date links in calendar
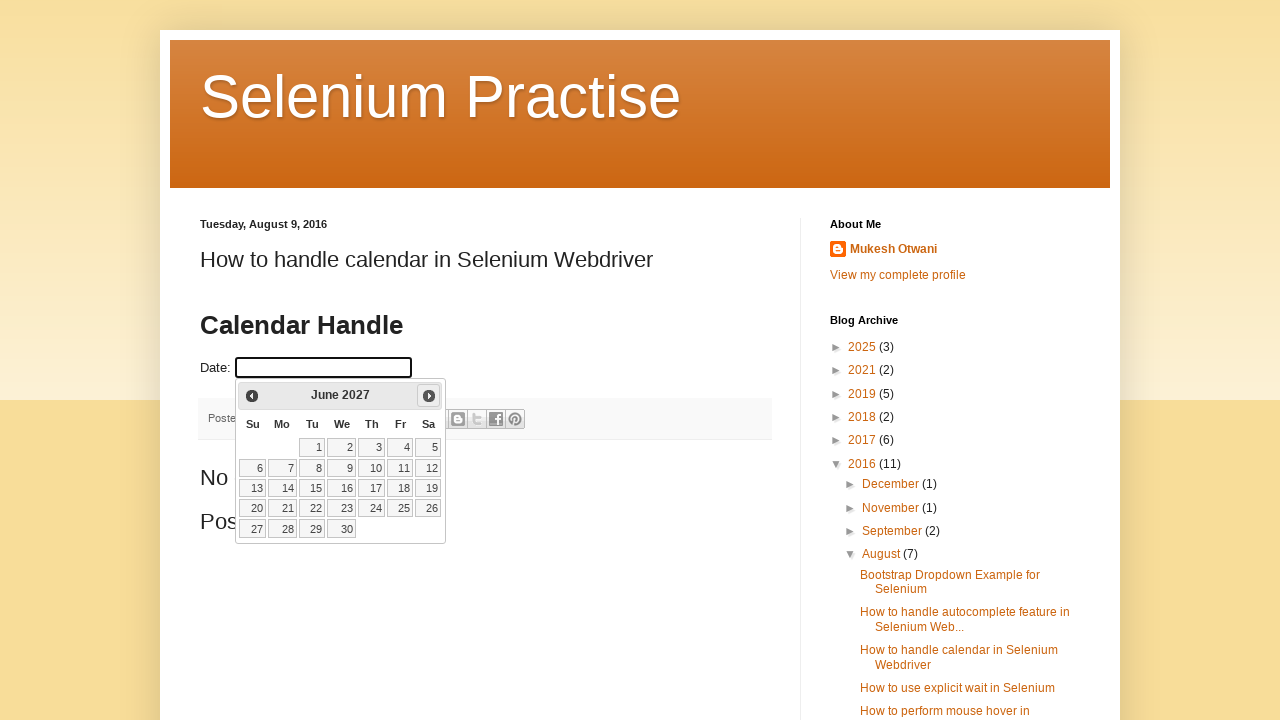

Found 30 available dates in calendar
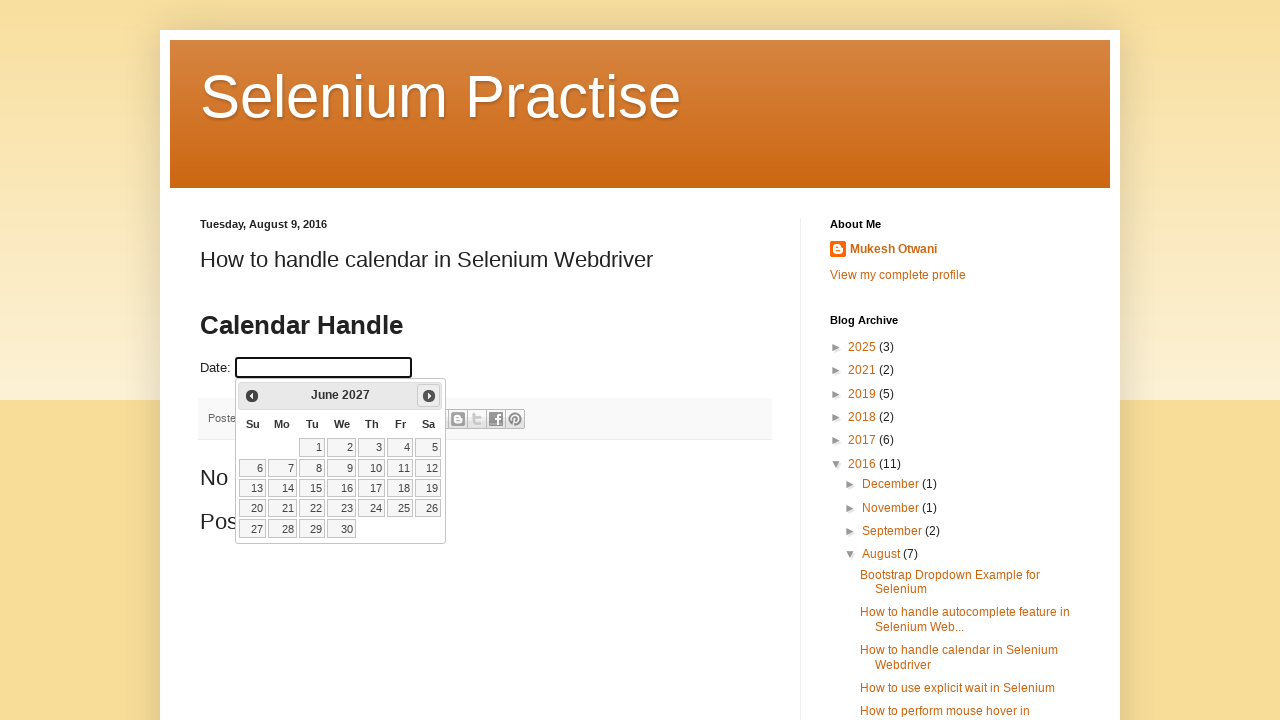

Selected date 3 from calendar at (372, 447) on table.ui-datepicker-calendar td a >> nth=2
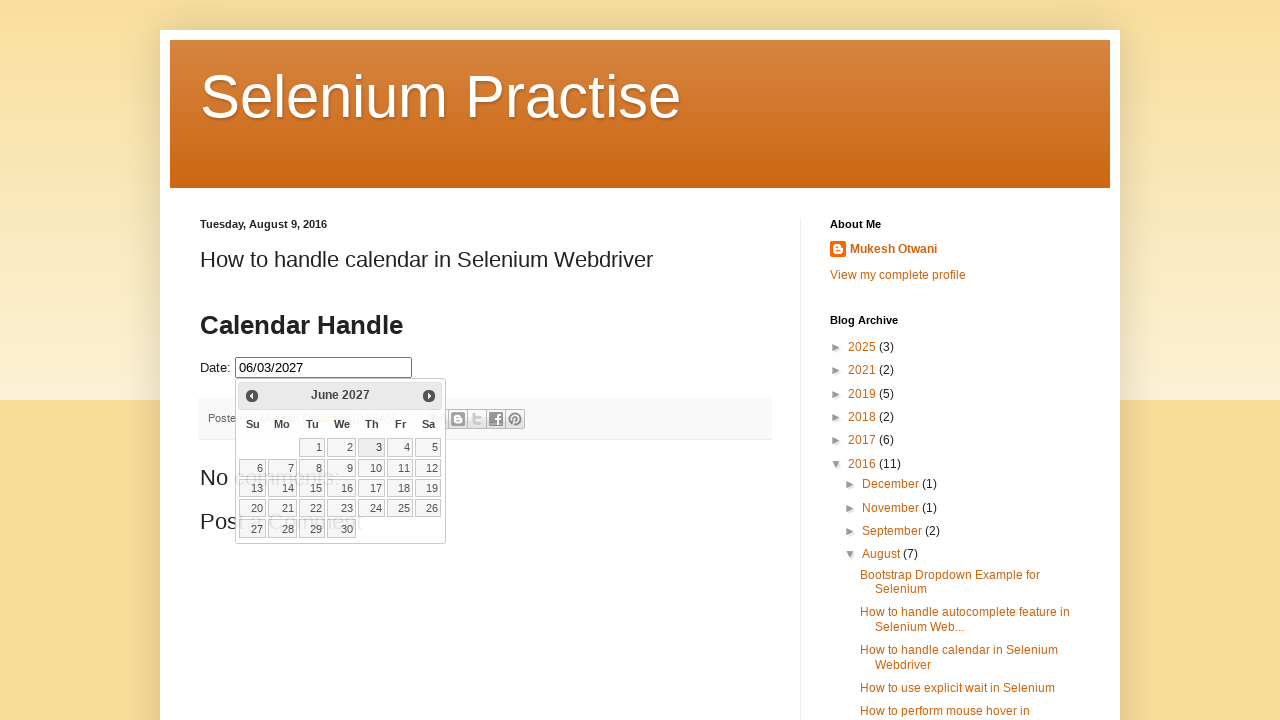

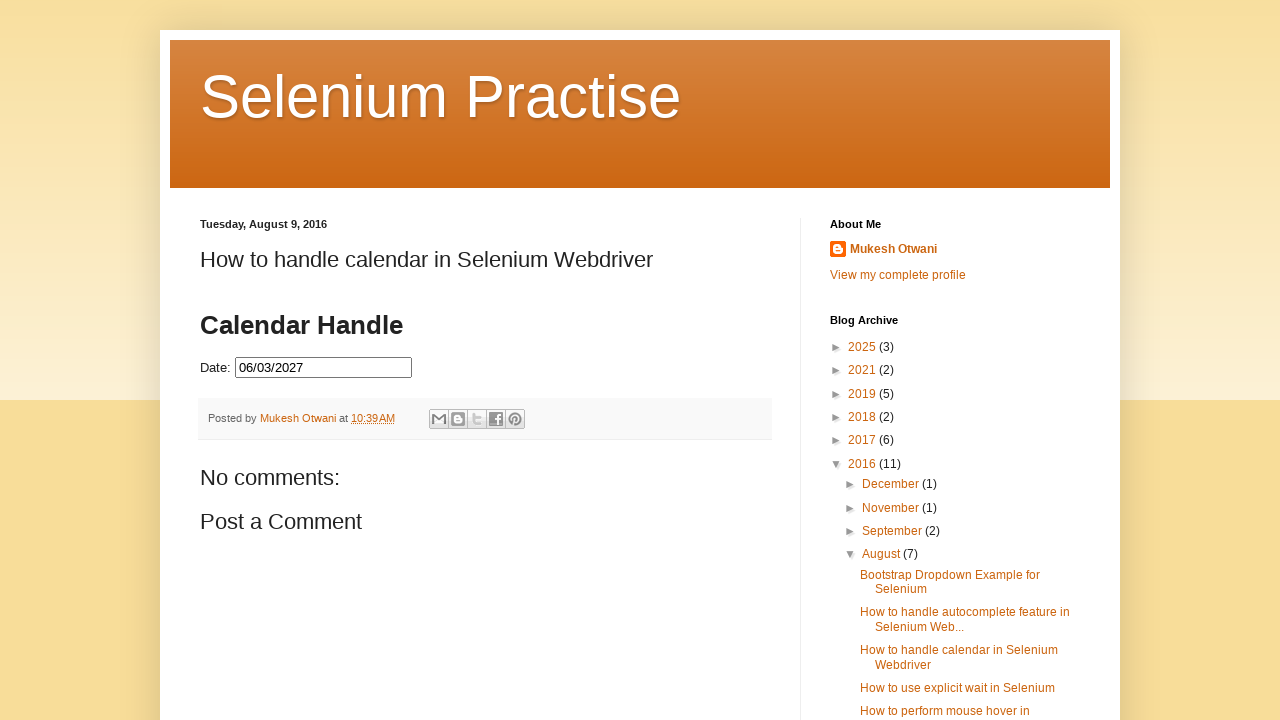